Tests finding broken links on a practice automation page by locating link elements in the footer section

Starting URL: https://rahulshettyacademy.com/AutomationPractice/

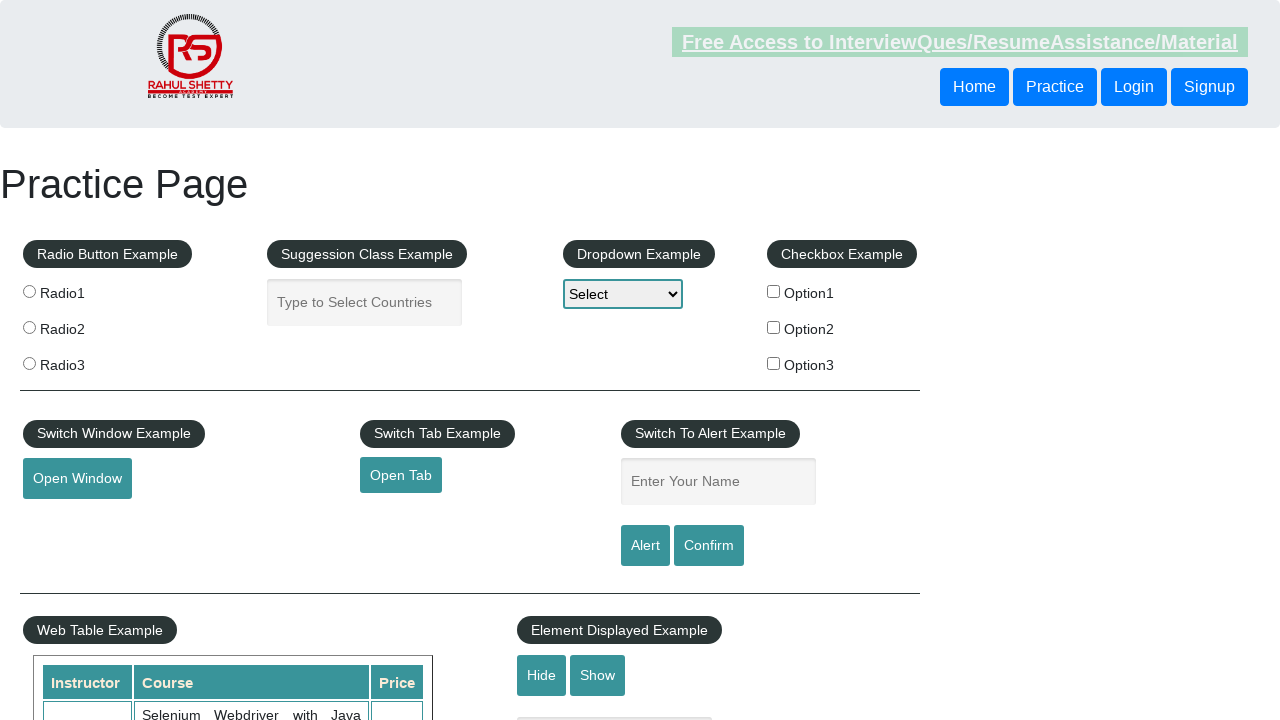

Located and retrieved broken link href attribute
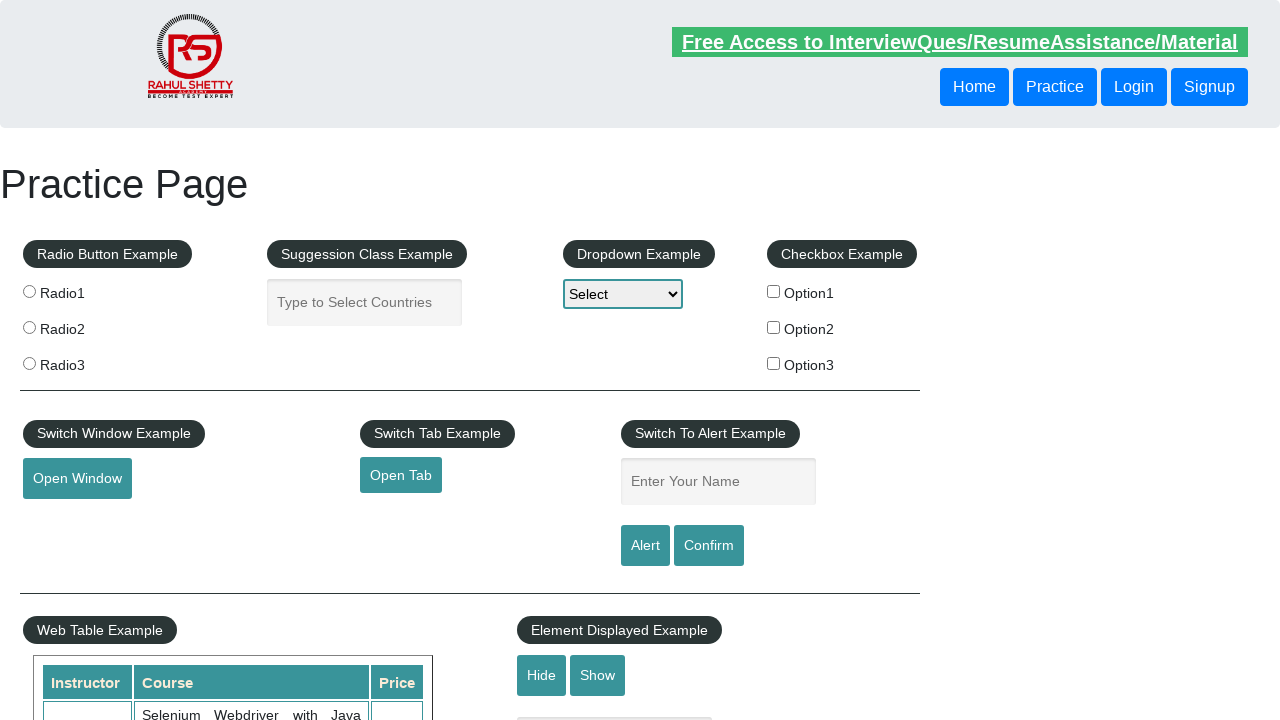

Located all footer links in gf-li list items
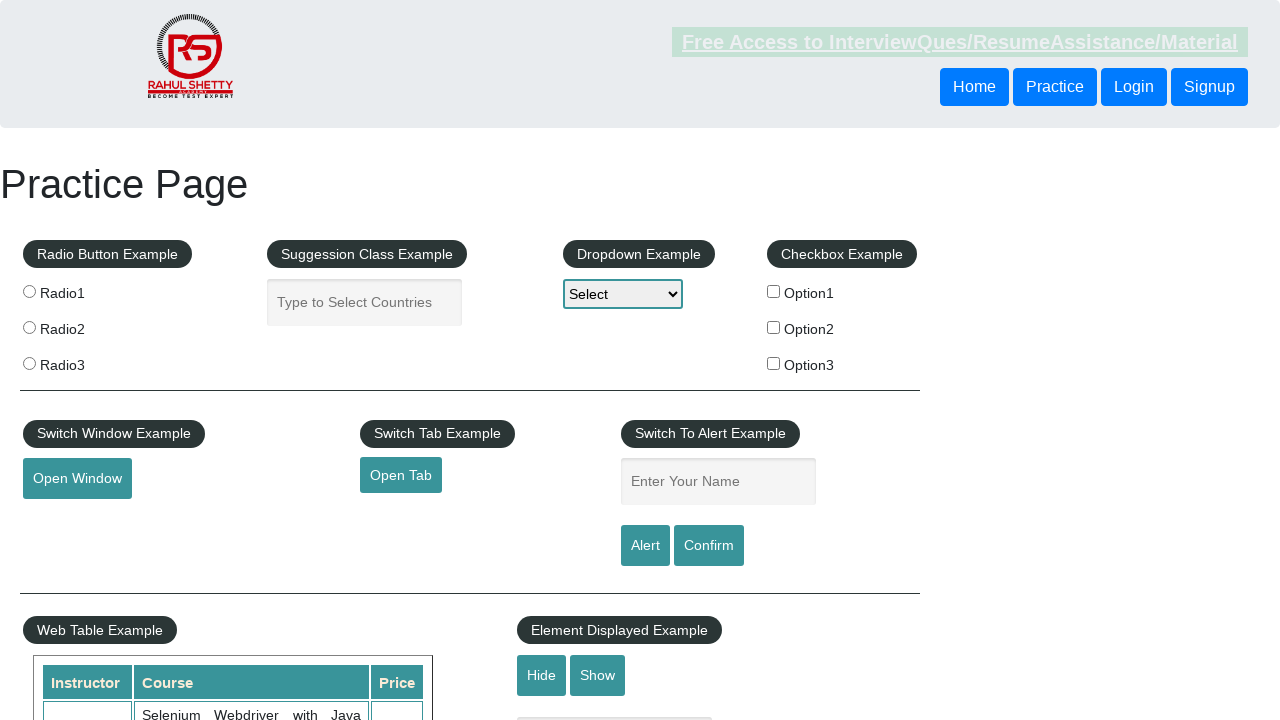

Retrieved text content from footer link: Discount Coupons
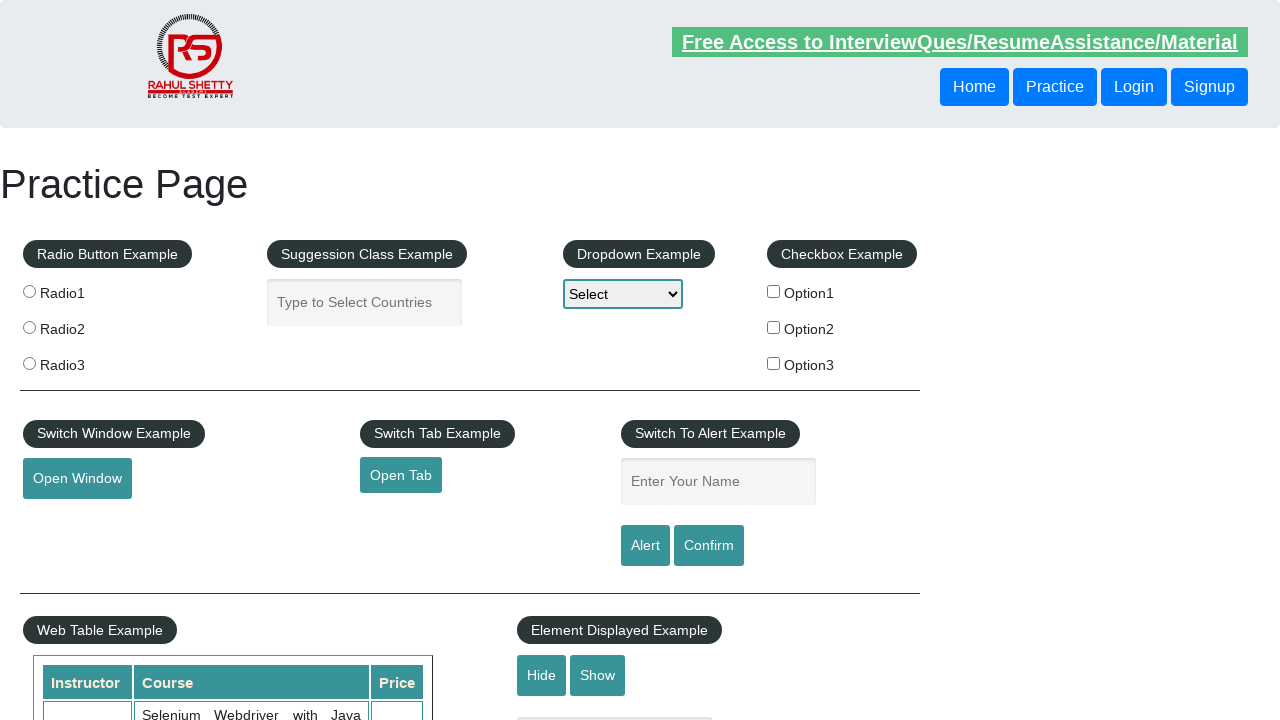

Retrieved href attribute from footer link: #
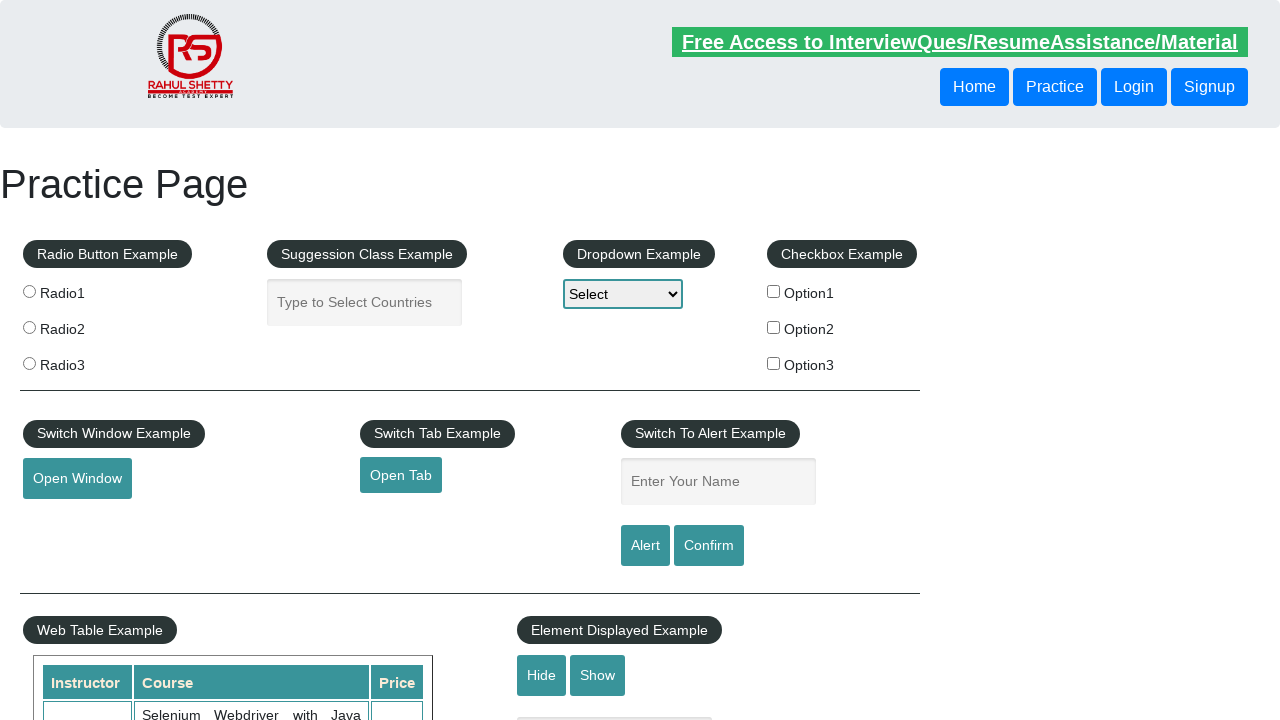

Verified footer link exists: Discount Coupons -> #
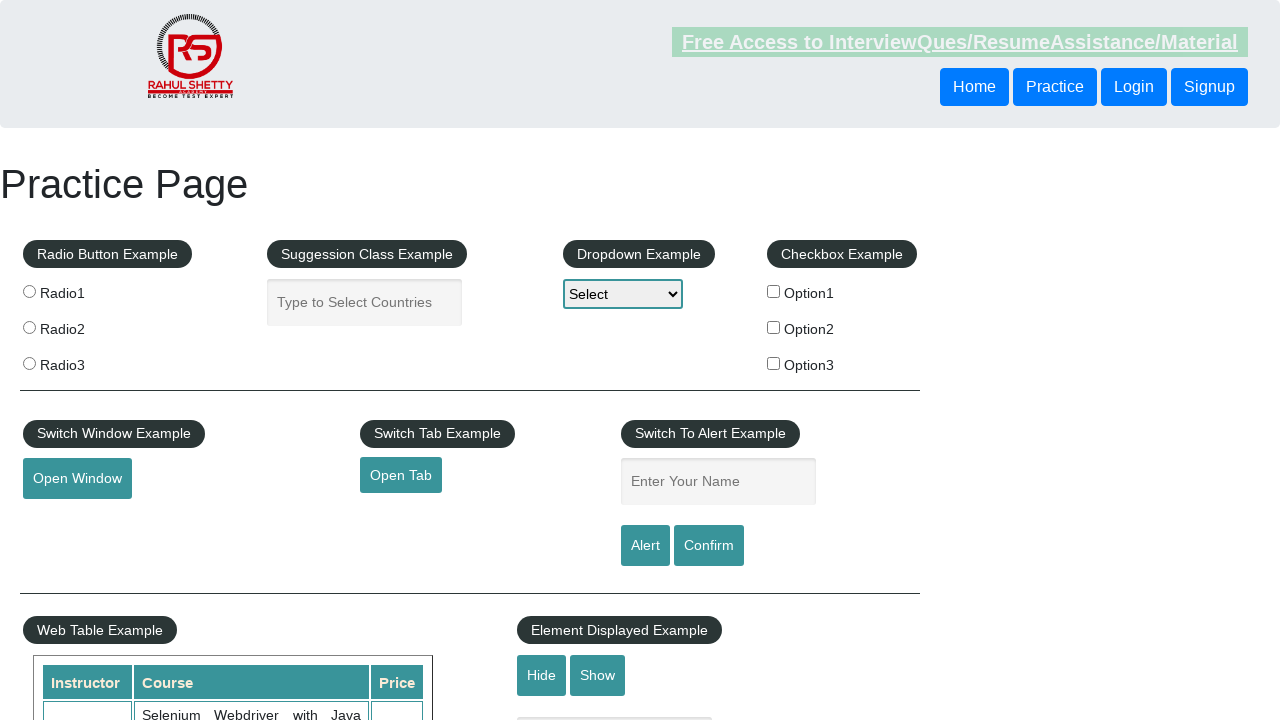

Retrieved text content from footer link: REST API
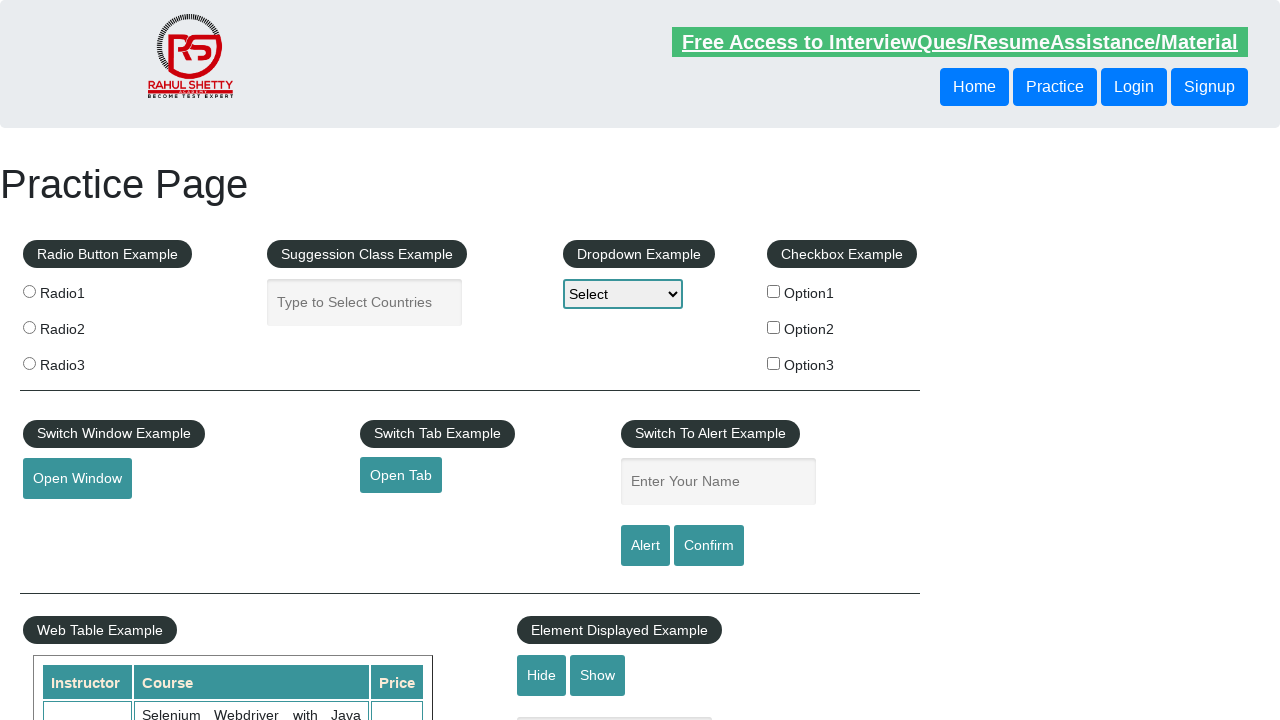

Retrieved href attribute from footer link: http://www.restapitutorial.com/
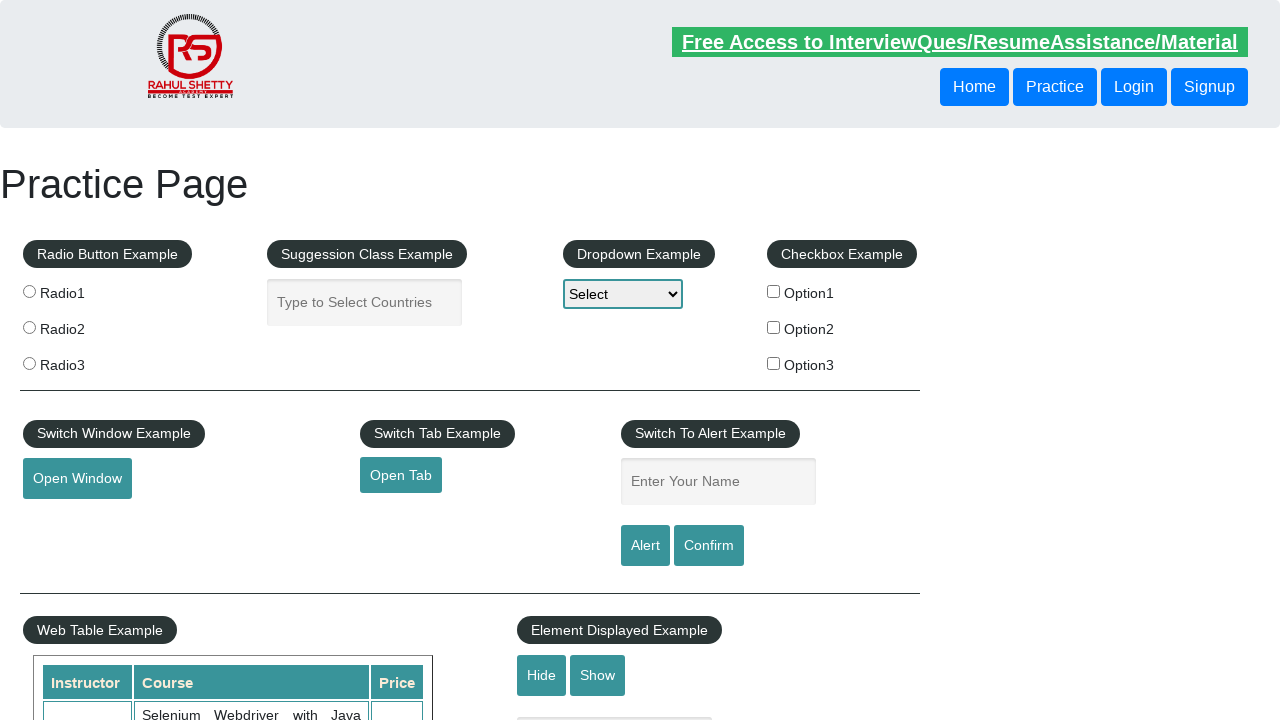

Verified footer link exists: REST API -> http://www.restapitutorial.com/
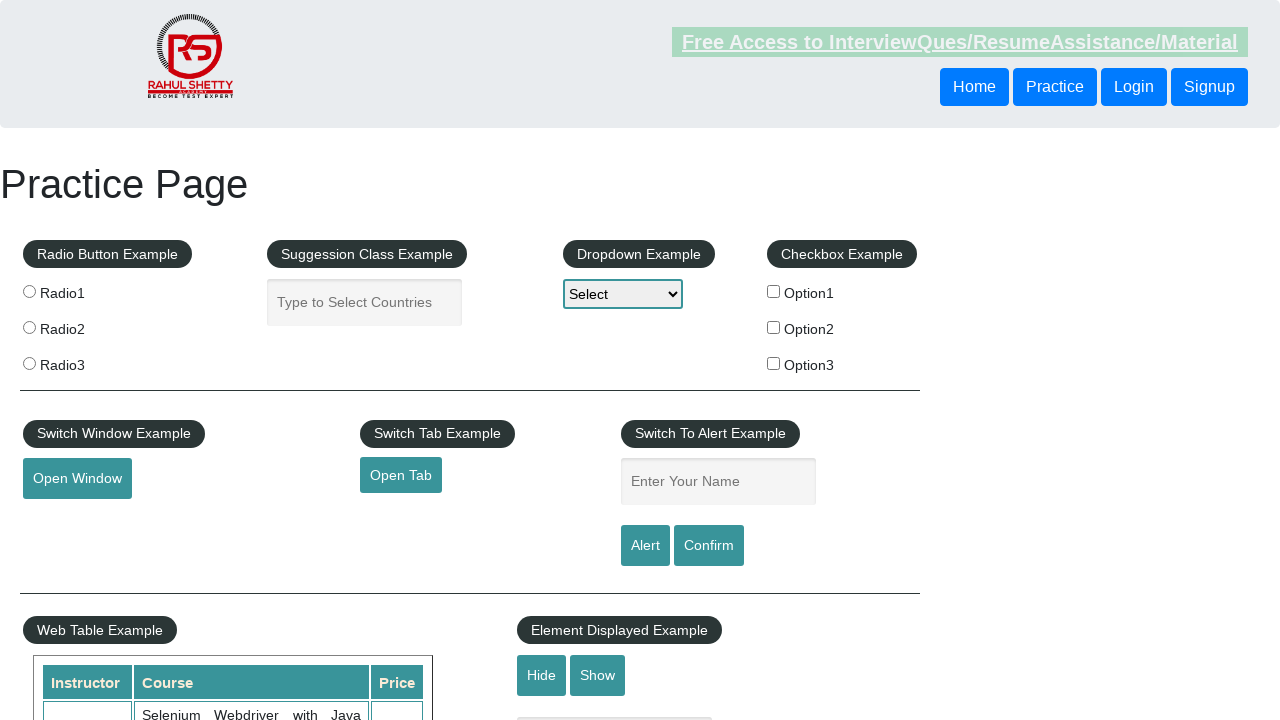

Retrieved text content from footer link: SoapUI
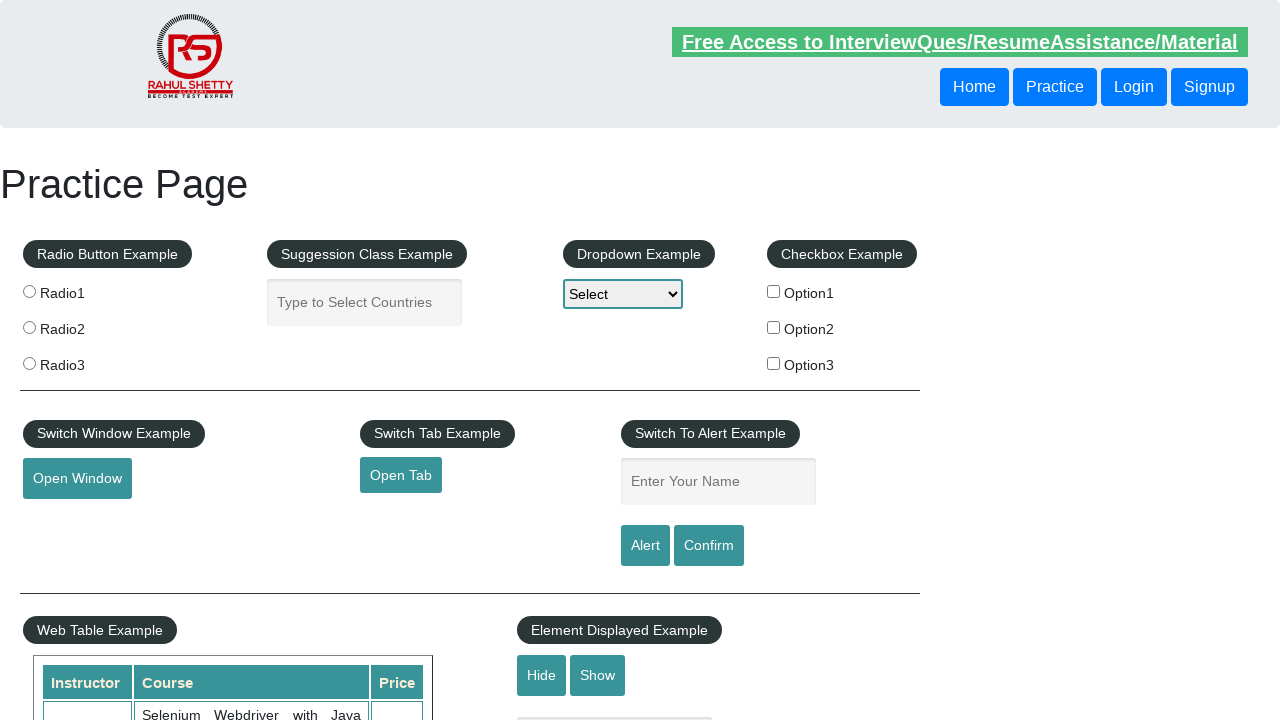

Retrieved href attribute from footer link: https://www.soapui.org/
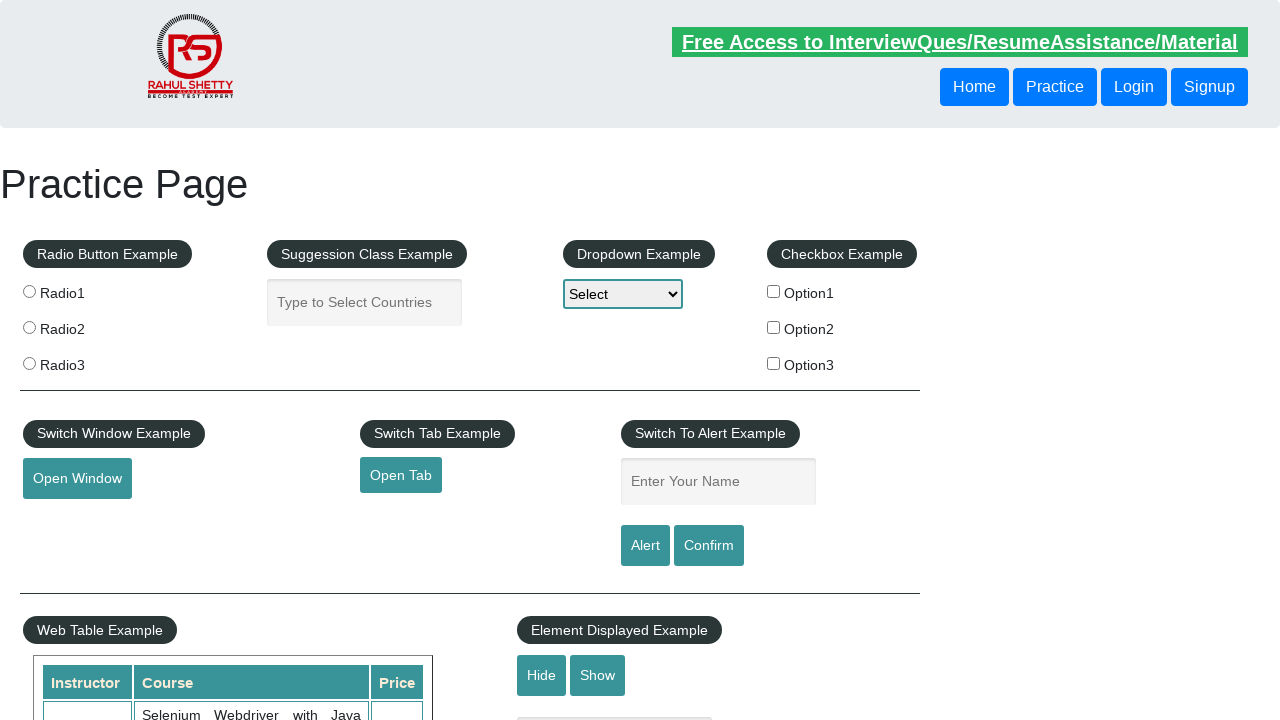

Verified footer link exists: SoapUI -> https://www.soapui.org/
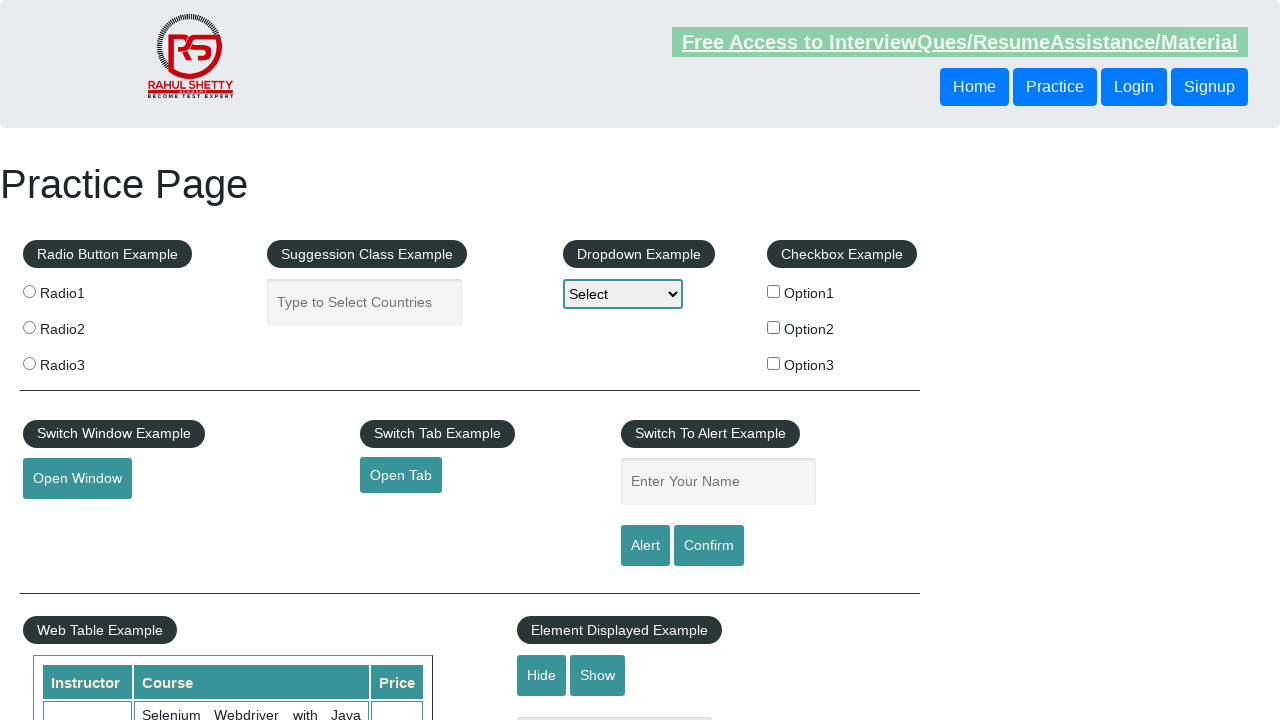

Retrieved text content from footer link: Appium
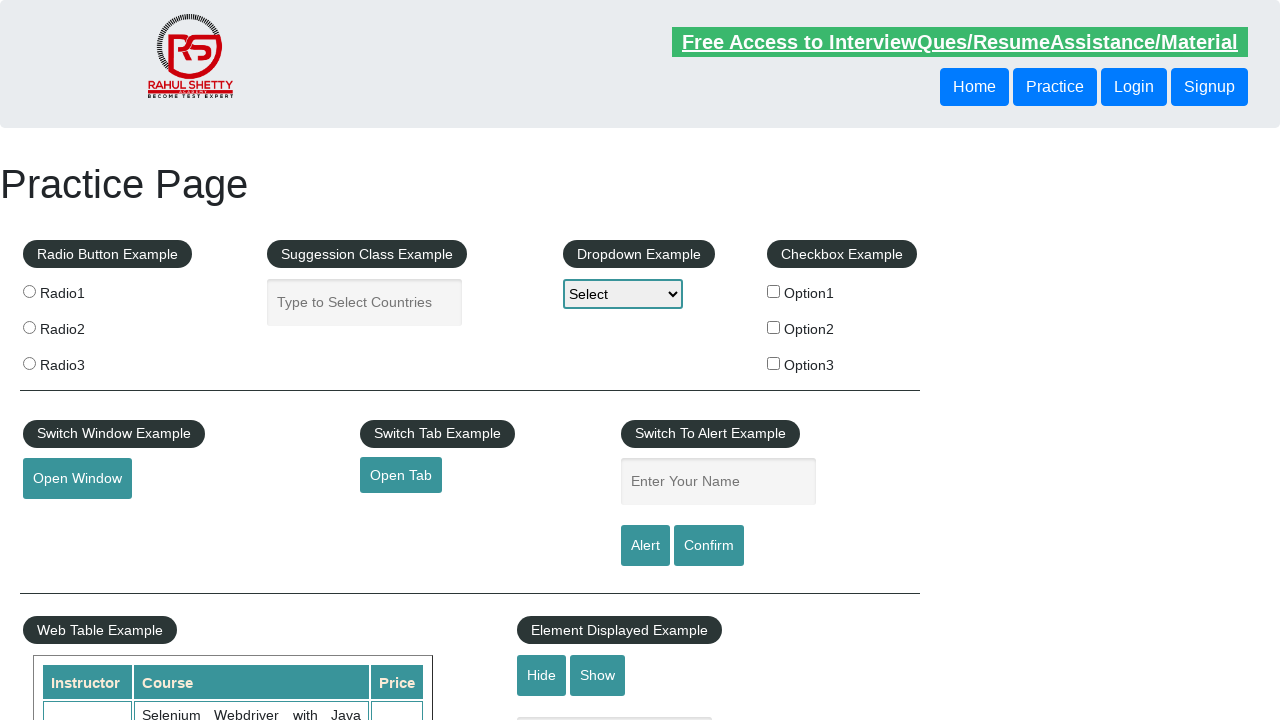

Retrieved href attribute from footer link: https://courses.rahulshettyacademy.com/p/appium-tutorial
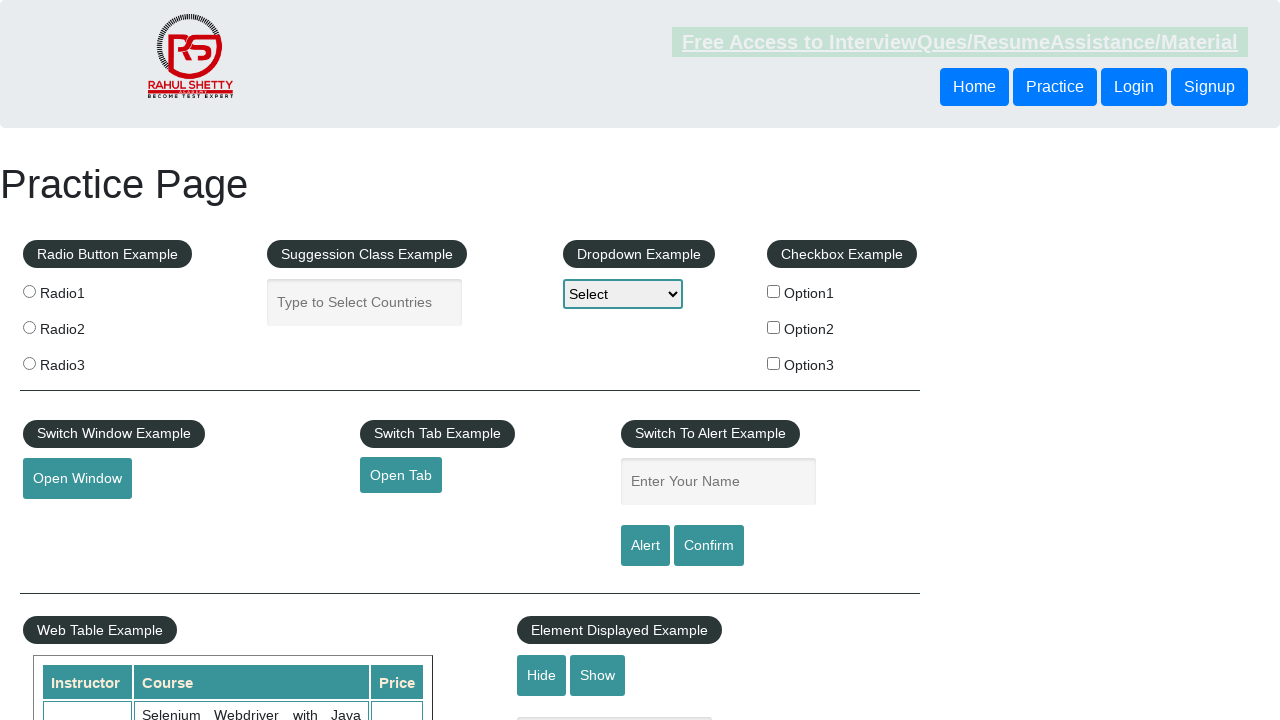

Verified footer link exists: Appium -> https://courses.rahulshettyacademy.com/p/appium-tutorial
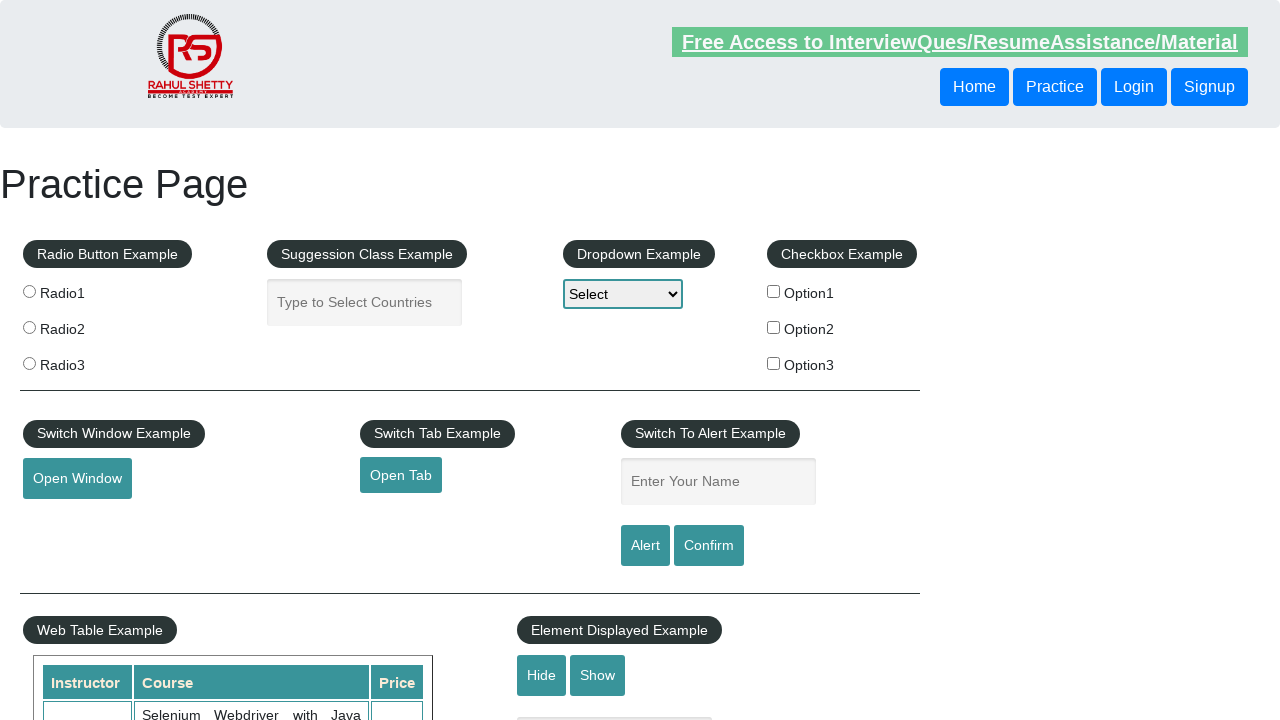

Retrieved text content from footer link: JMeter
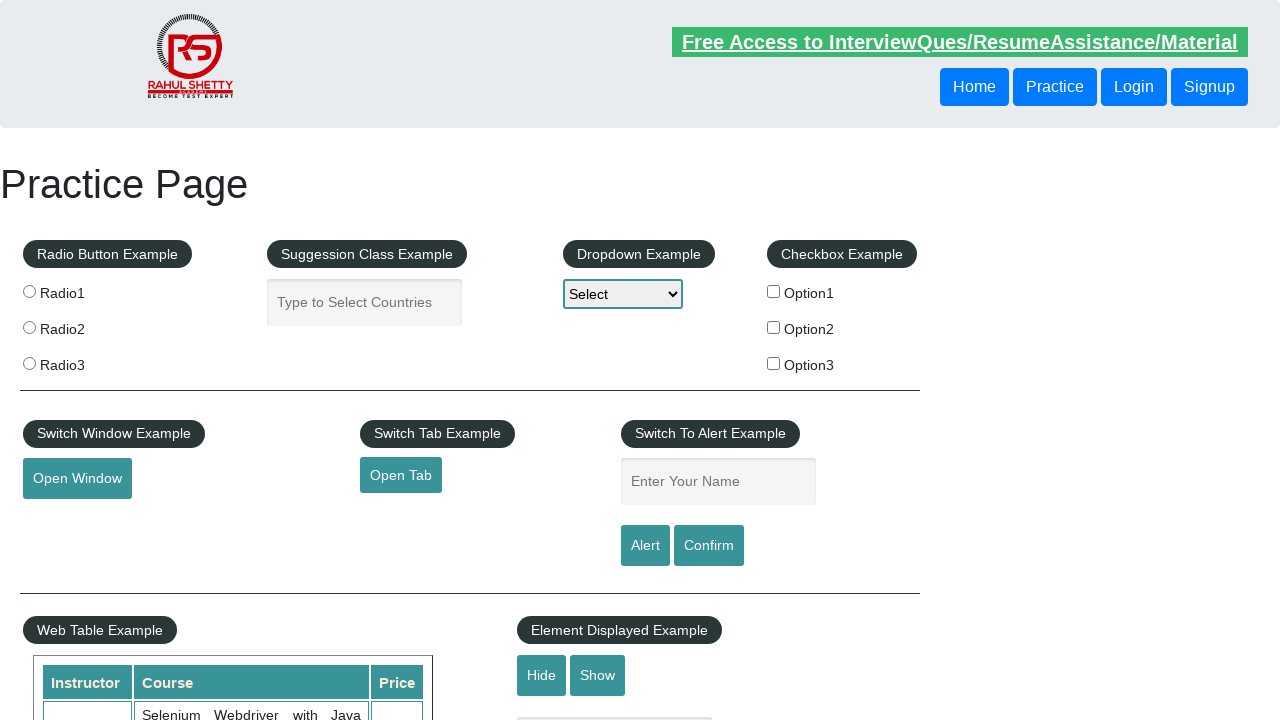

Retrieved href attribute from footer link: https://jmeter.apache.org/
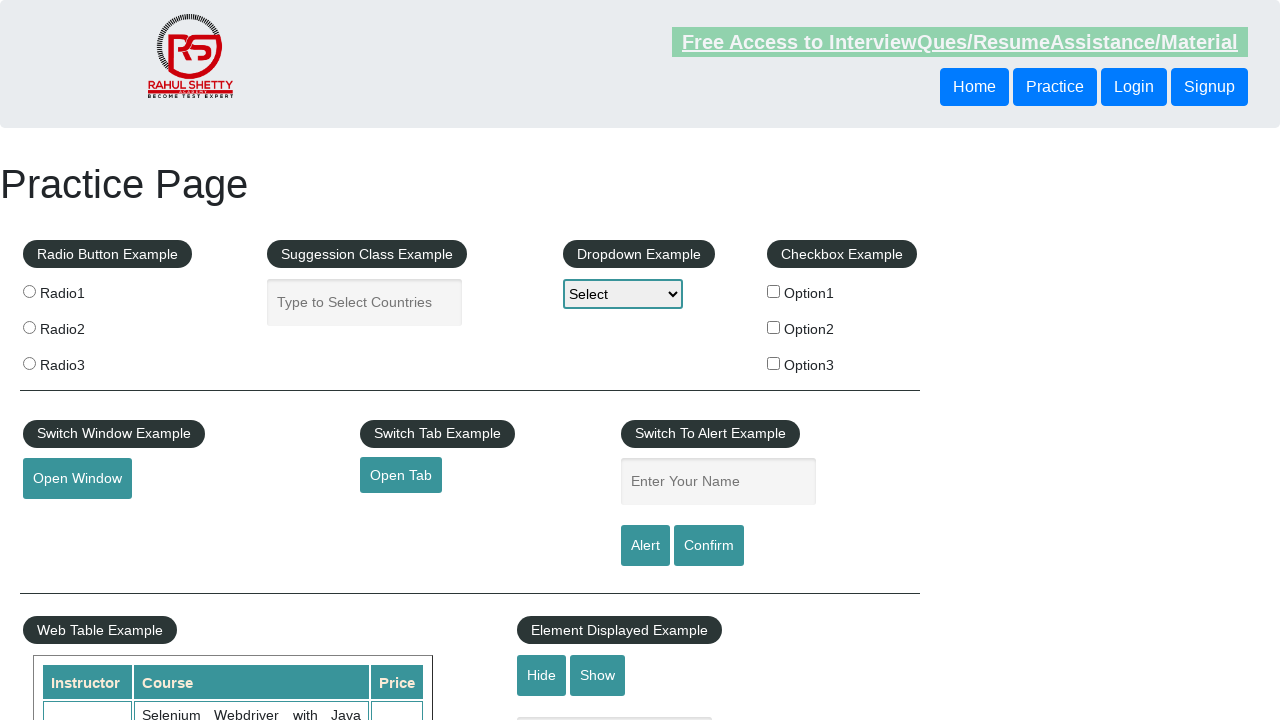

Verified footer link exists: JMeter -> https://jmeter.apache.org/
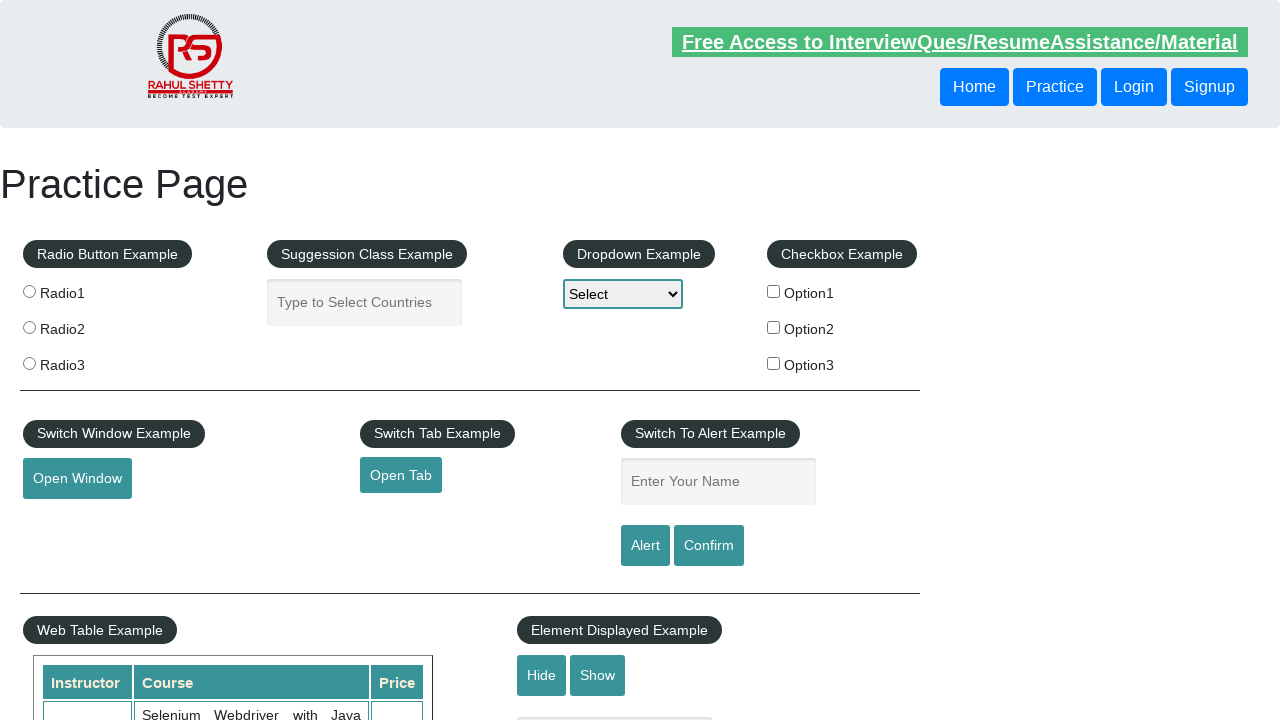

Retrieved text content from footer link: Latest News
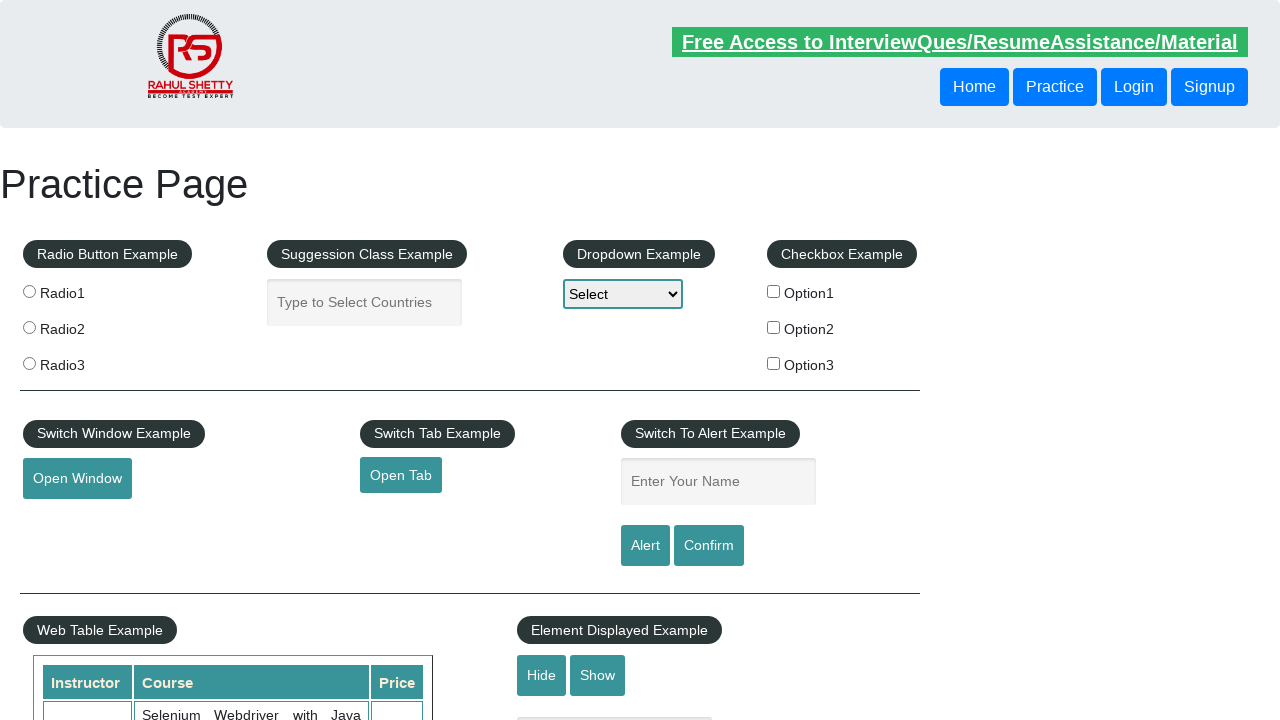

Retrieved href attribute from footer link: #
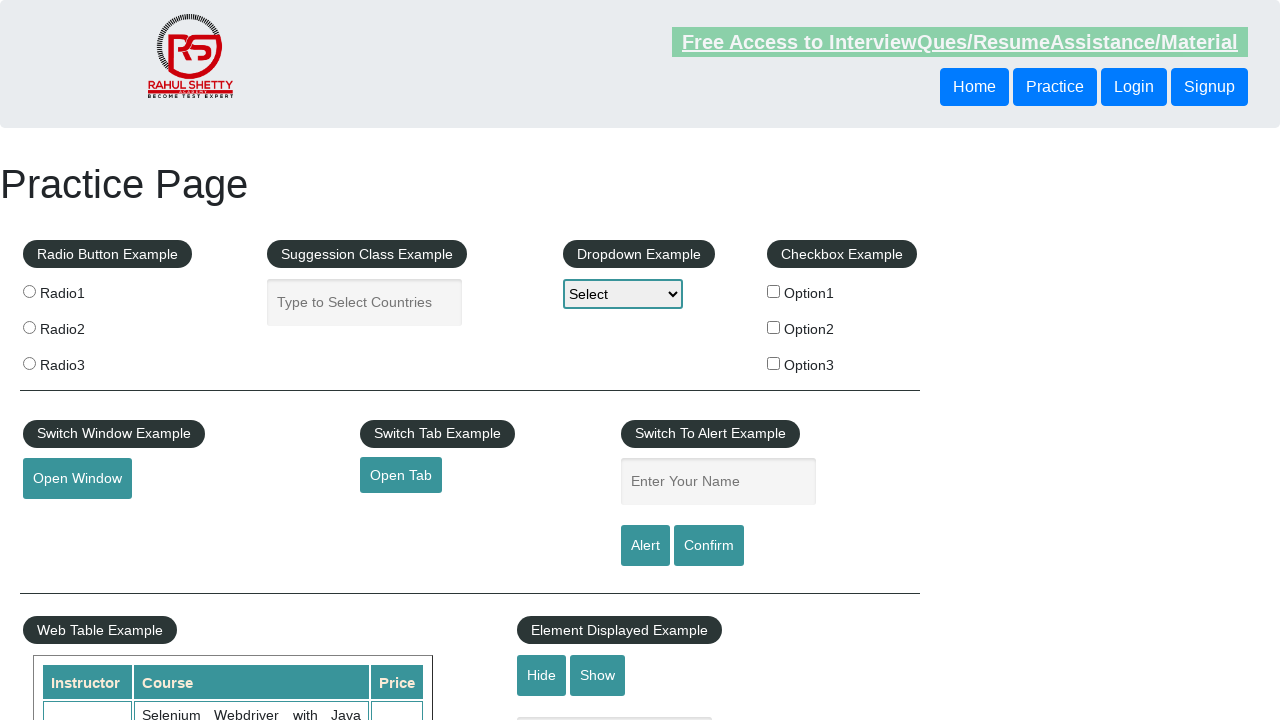

Verified footer link exists: Latest News -> #
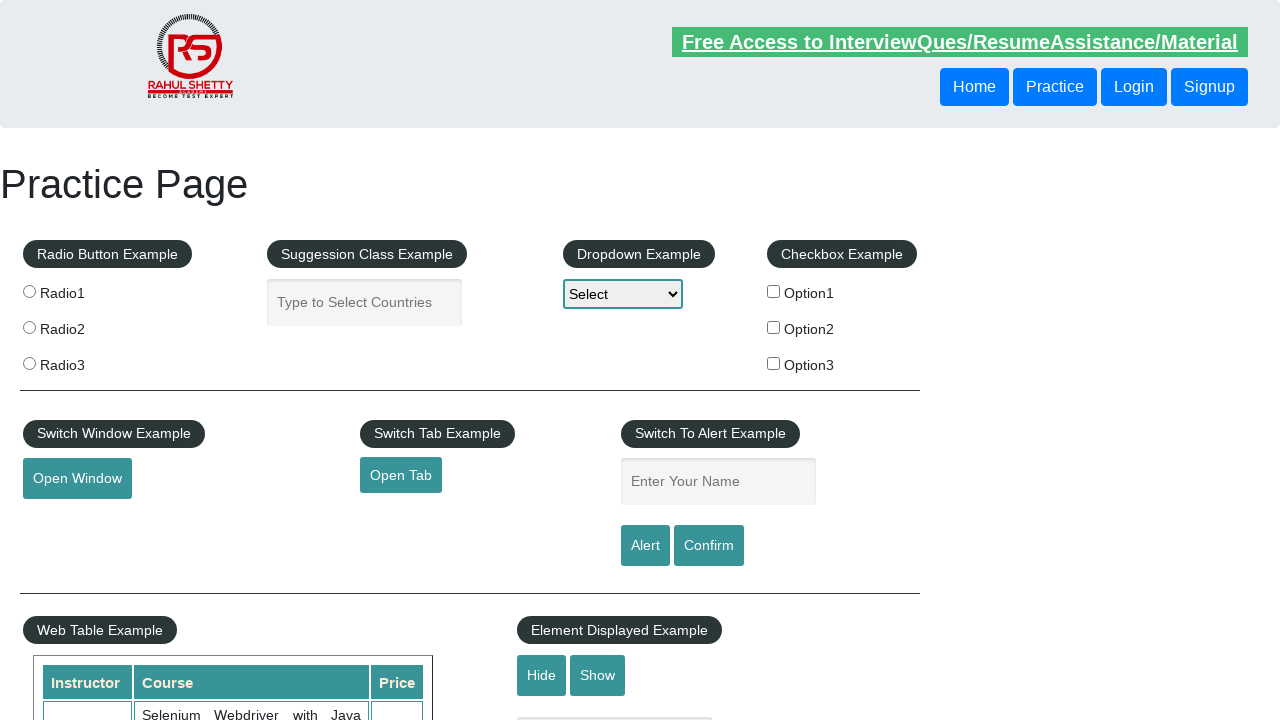

Retrieved text content from footer link: Broken Link
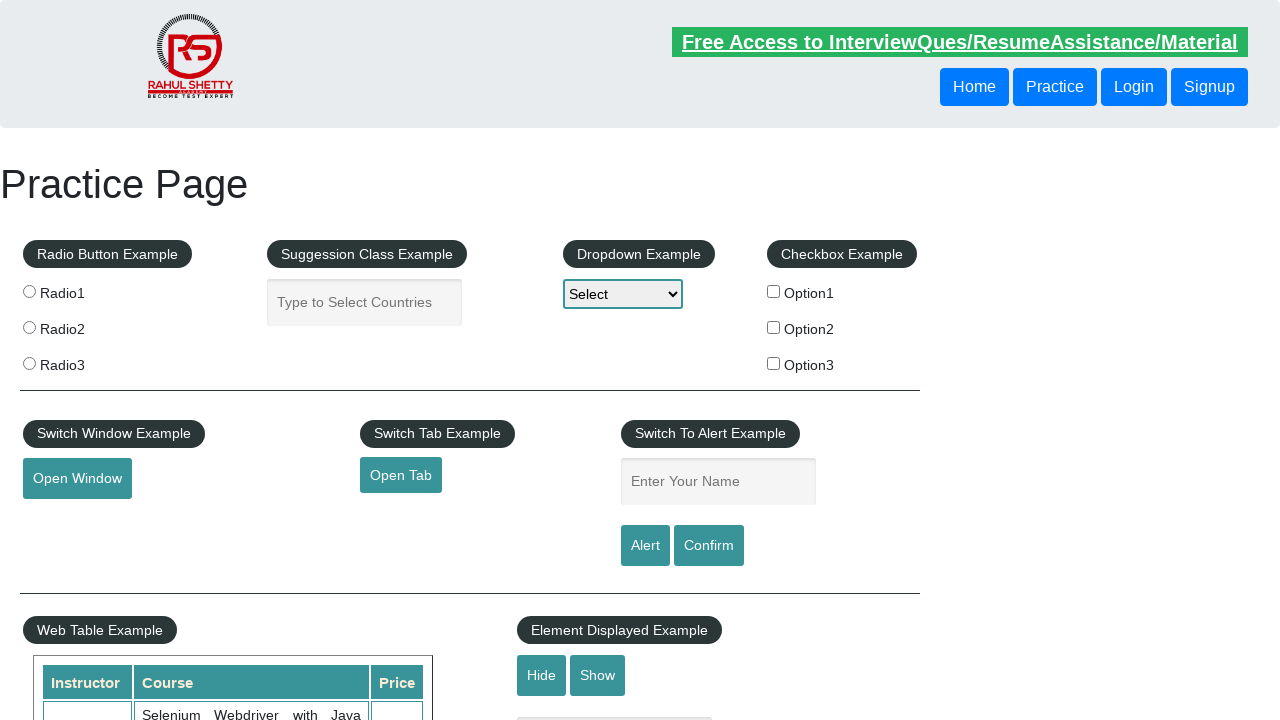

Retrieved href attribute from footer link: https://rahulshettyacademy.com/brokenlink
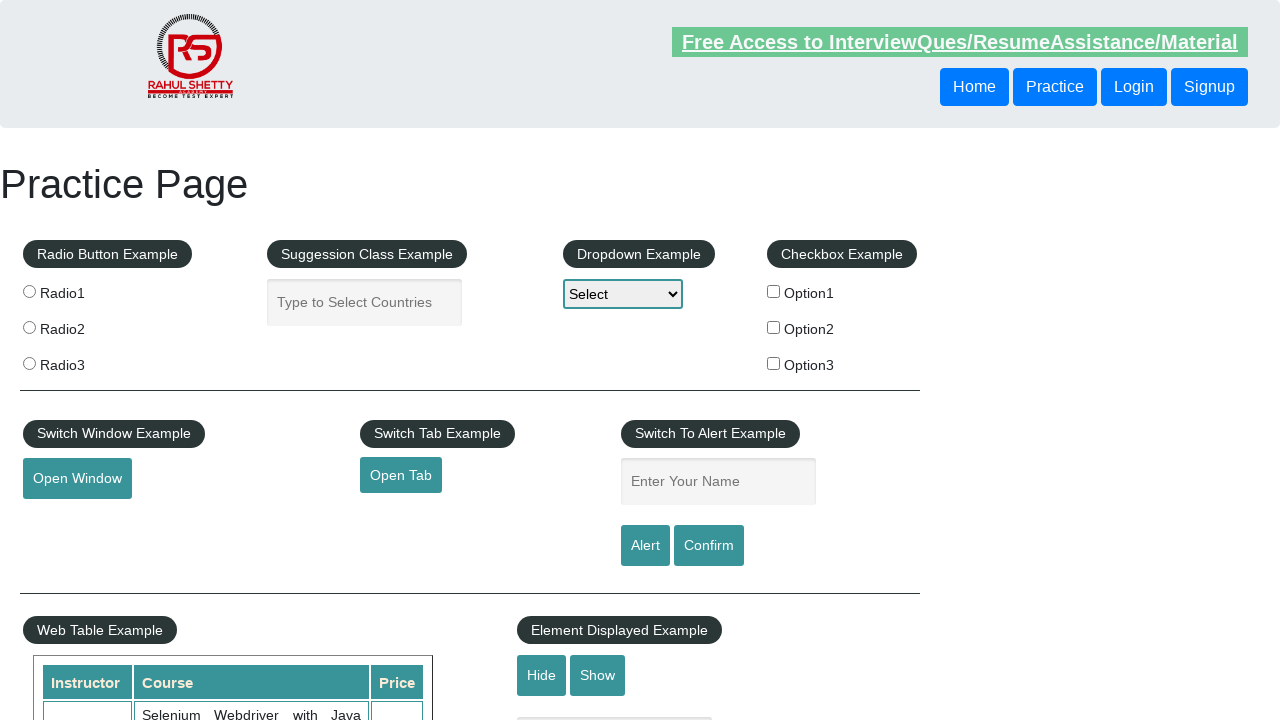

Verified footer link exists: Broken Link -> https://rahulshettyacademy.com/brokenlink
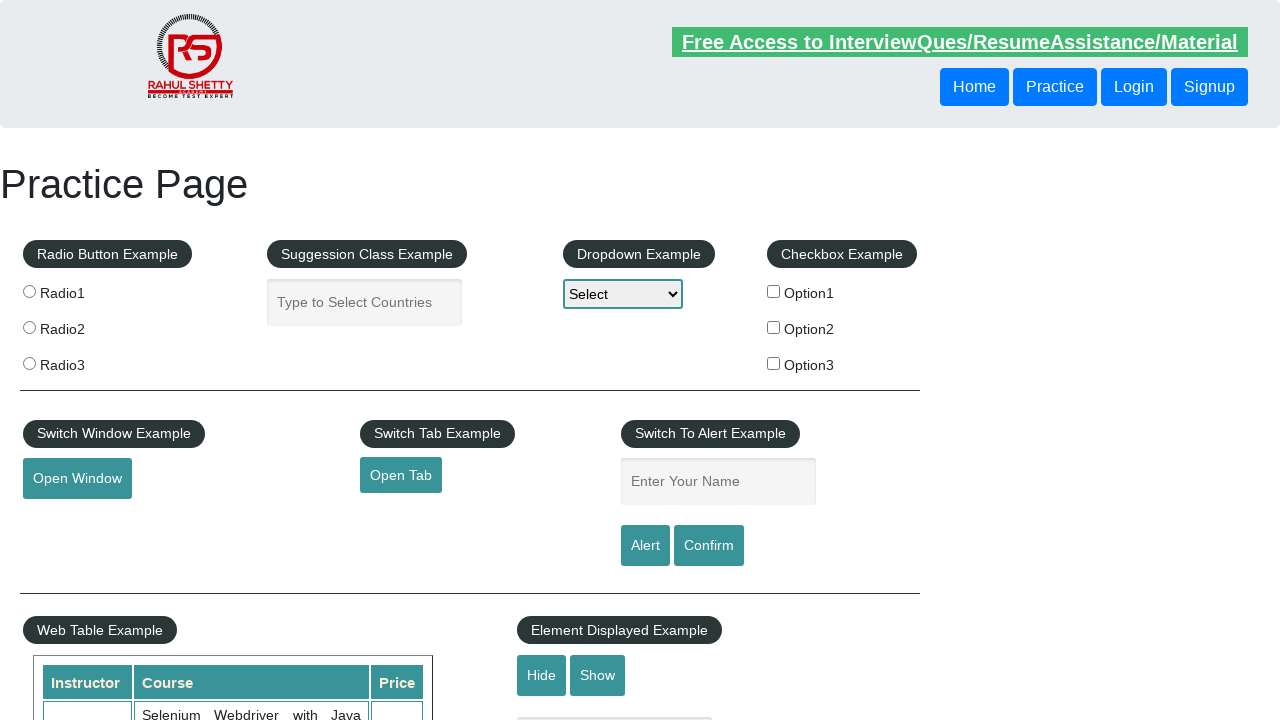

Retrieved text content from footer link: Dummy Content for Testing.
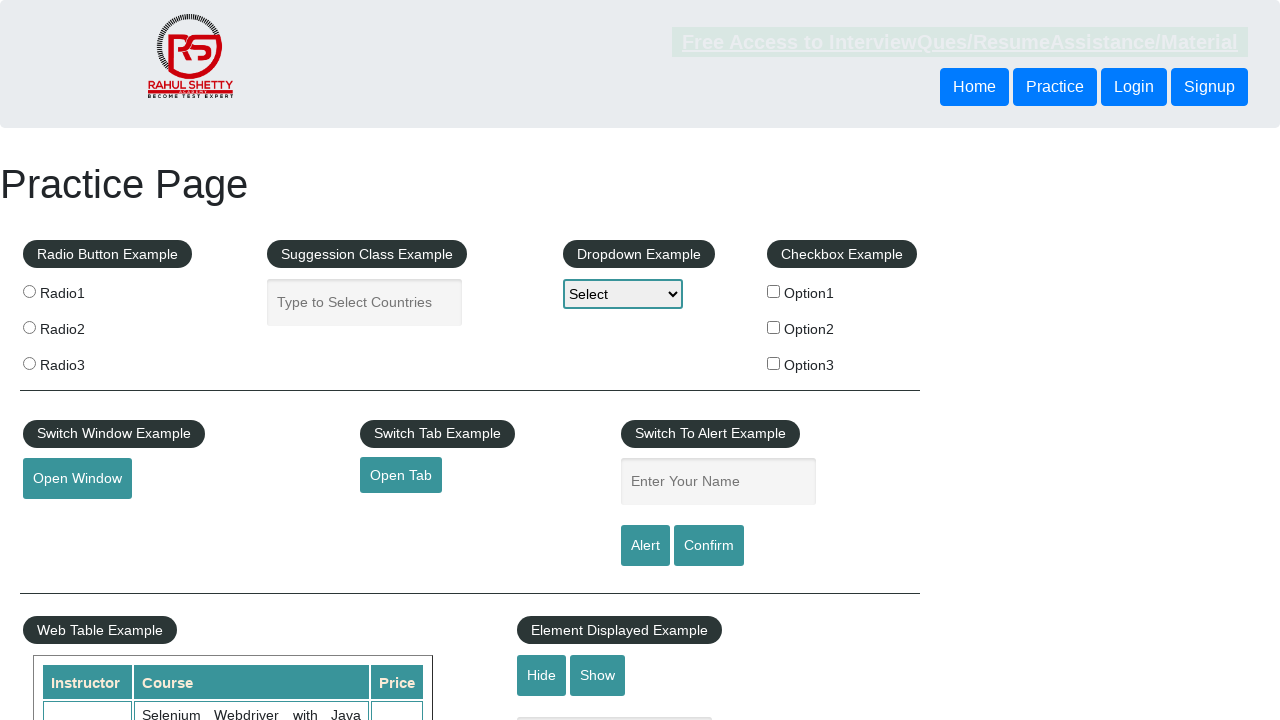

Retrieved href attribute from footer link: #
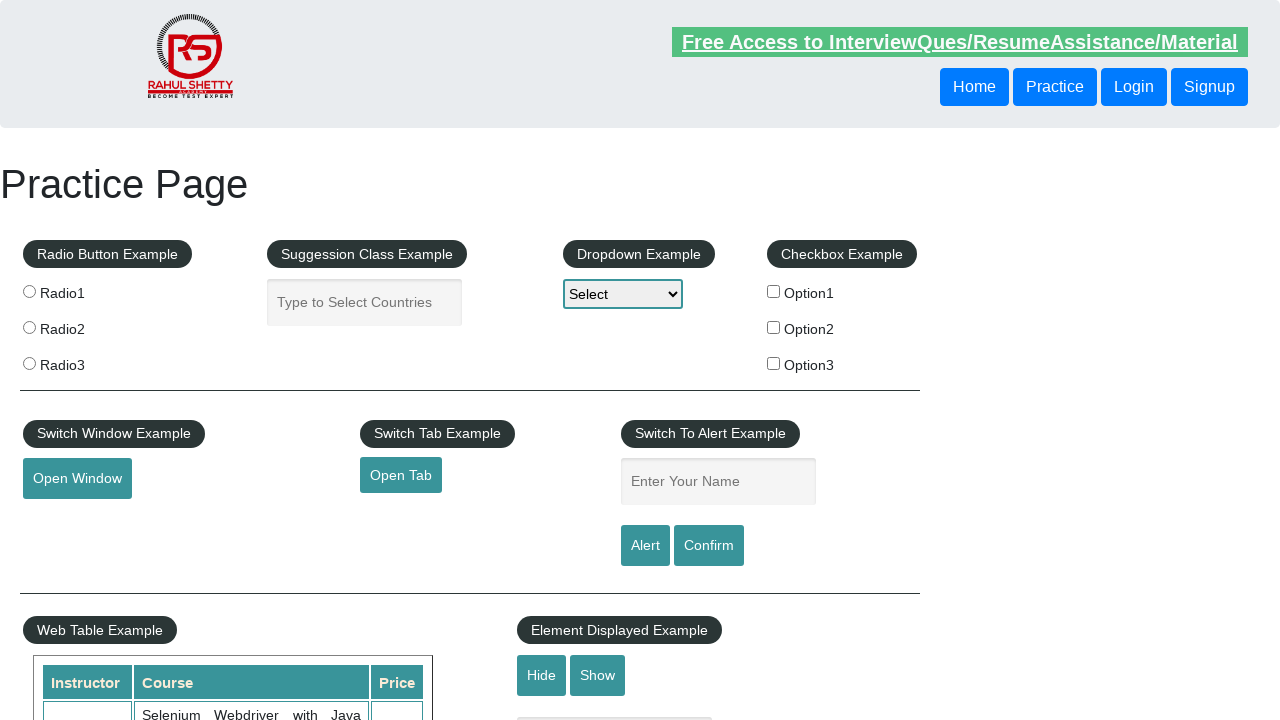

Verified footer link exists: Dummy Content for Testing. -> #
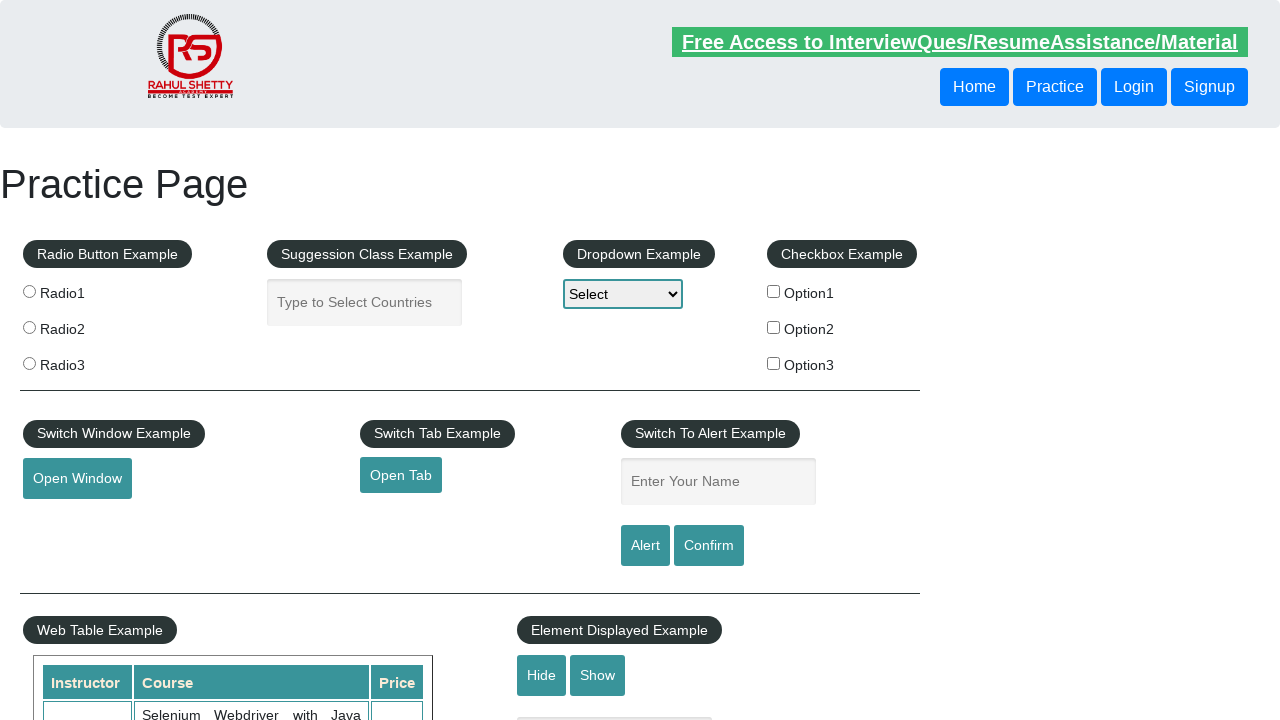

Retrieved text content from footer link: Dummy Content for Testing.
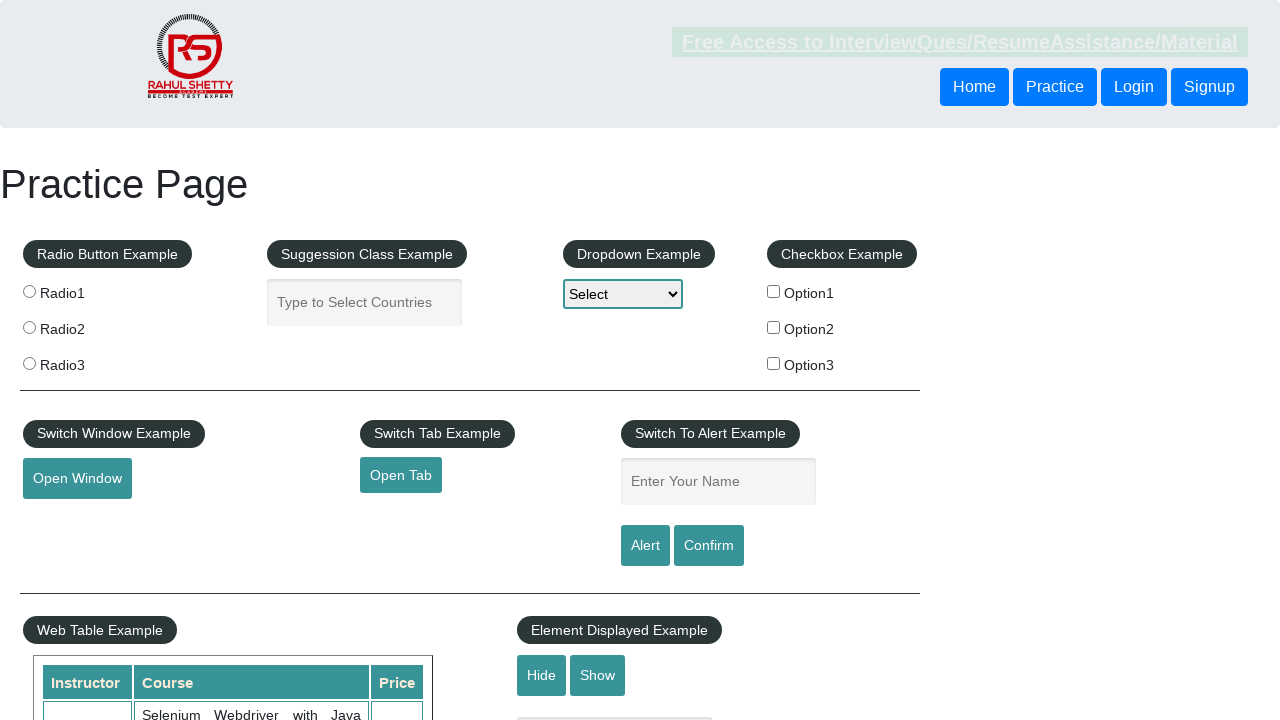

Retrieved href attribute from footer link: #
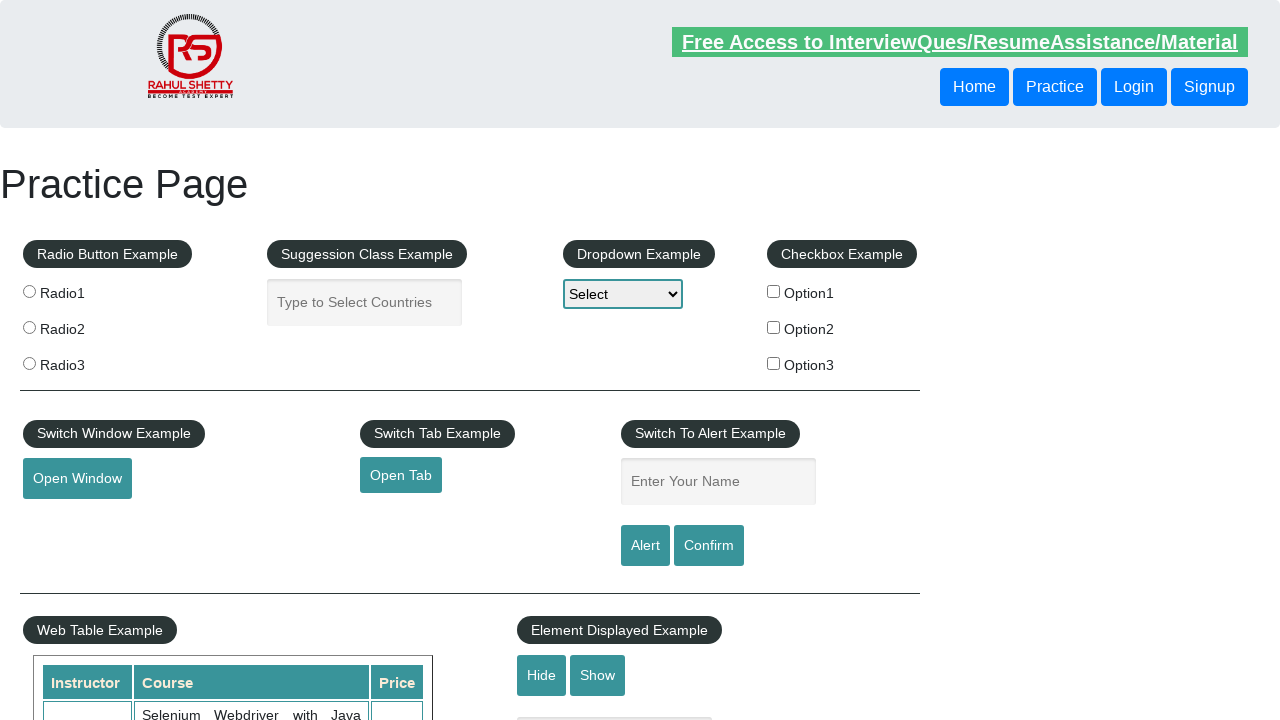

Verified footer link exists: Dummy Content for Testing. -> #
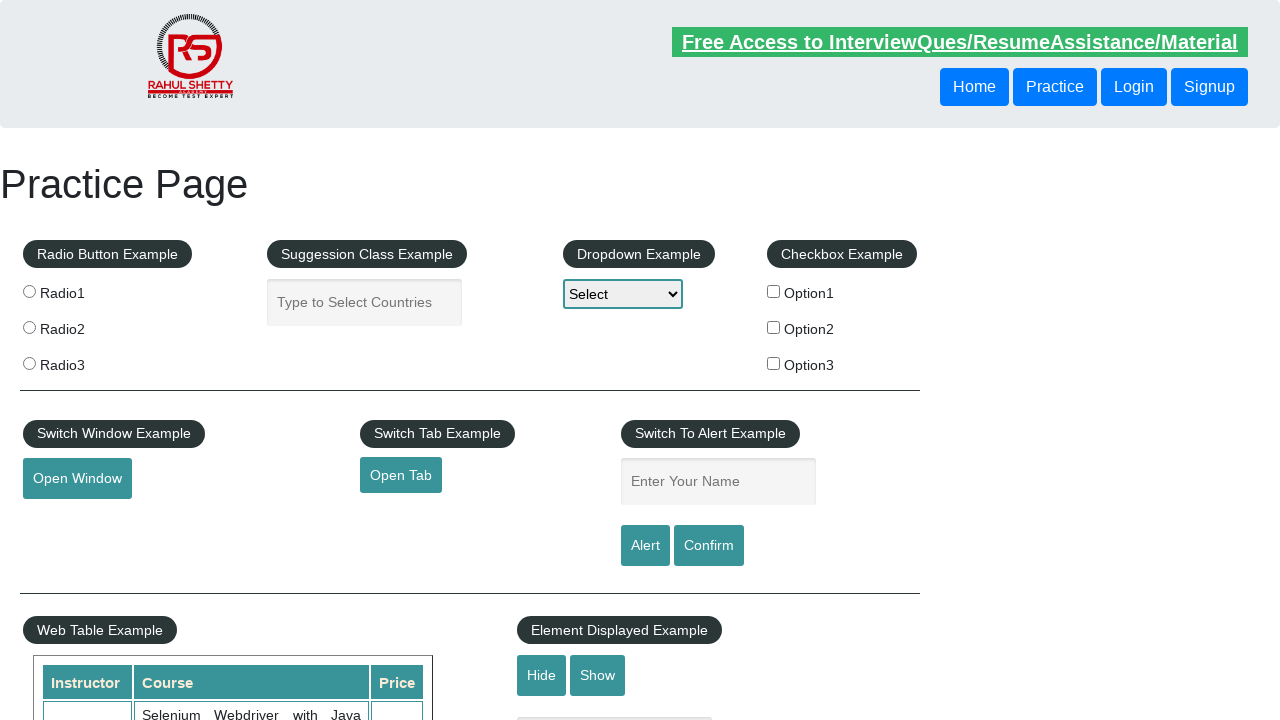

Retrieved text content from footer link: Dummy Content for Testing.
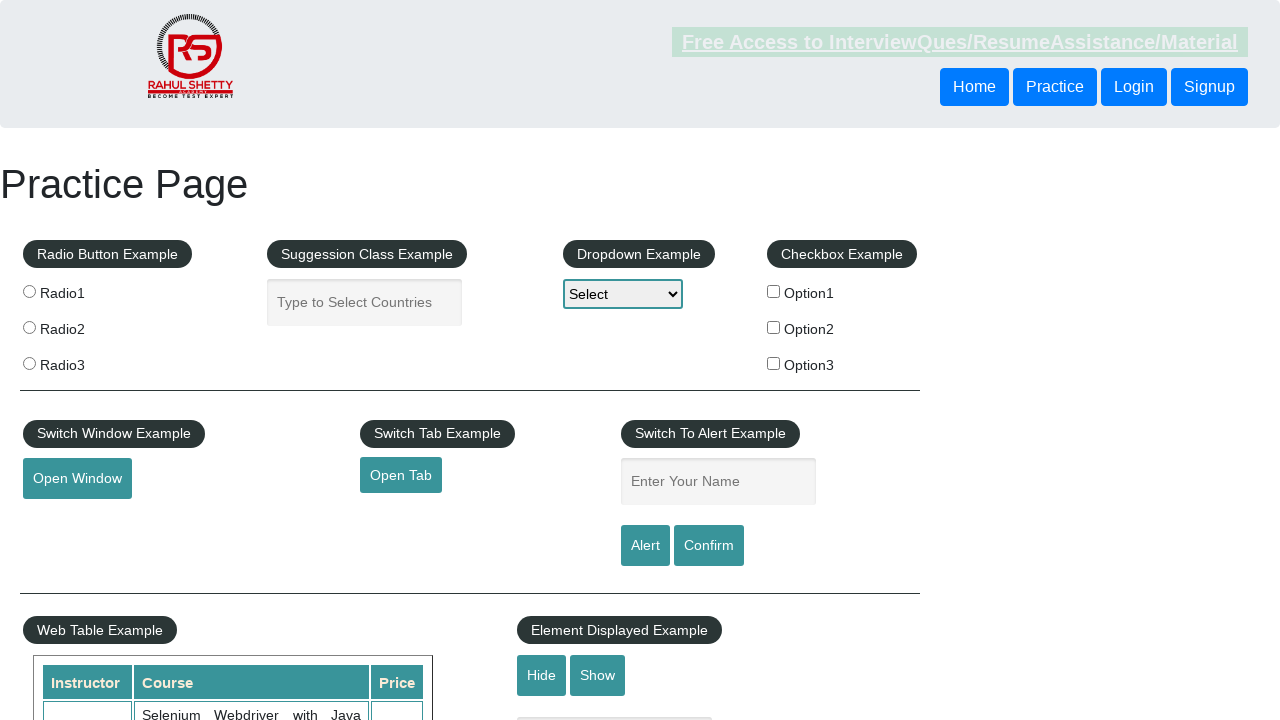

Retrieved href attribute from footer link: #
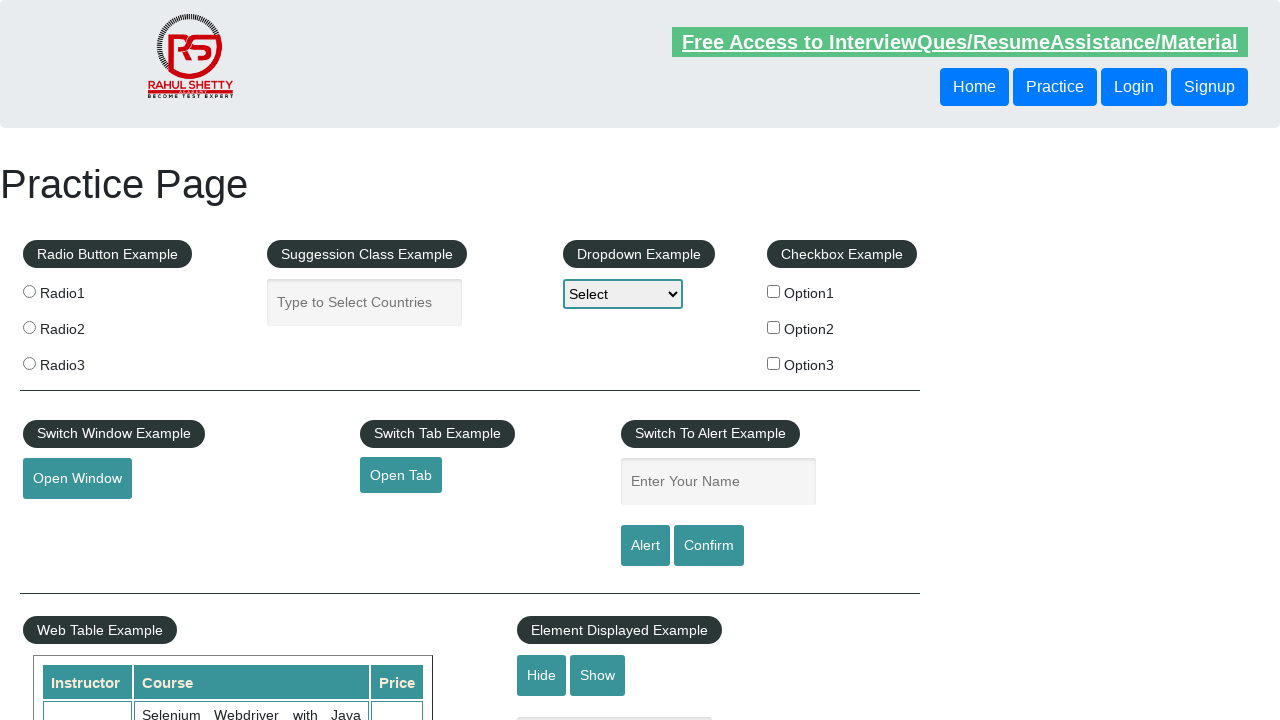

Verified footer link exists: Dummy Content for Testing. -> #
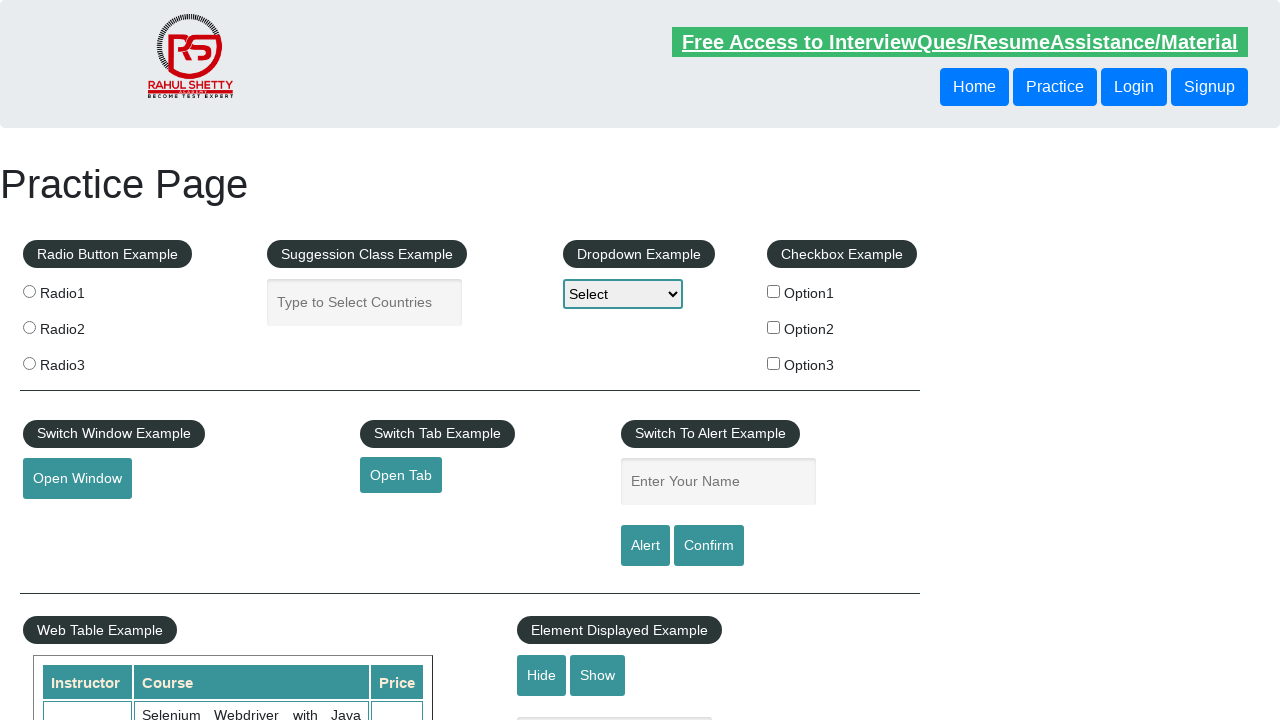

Retrieved text content from footer link: Contact info
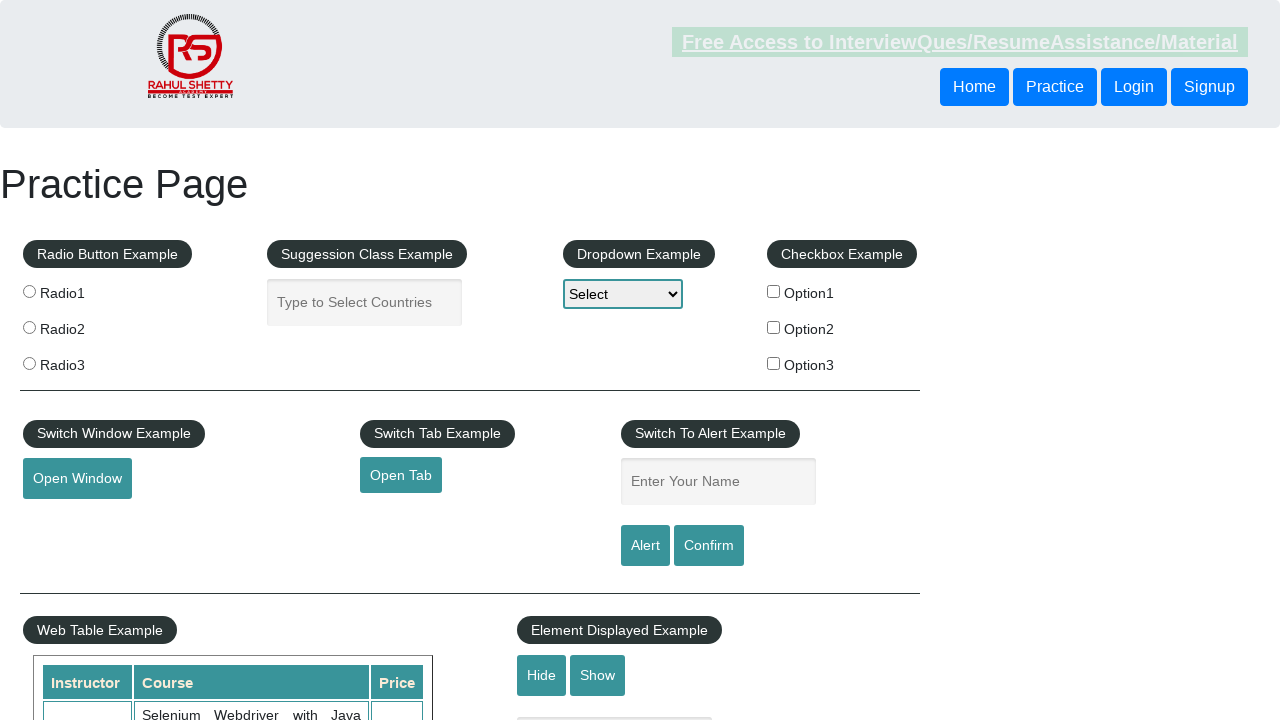

Retrieved href attribute from footer link: #
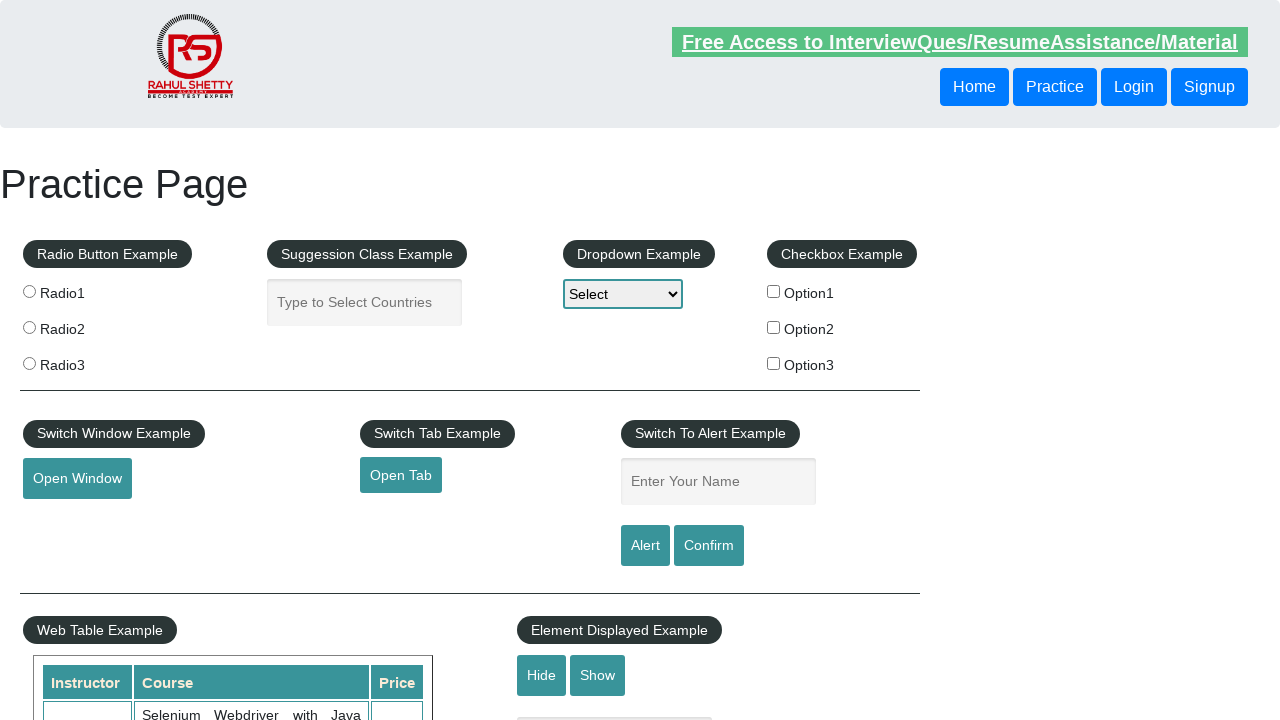

Verified footer link exists: Contact info -> #
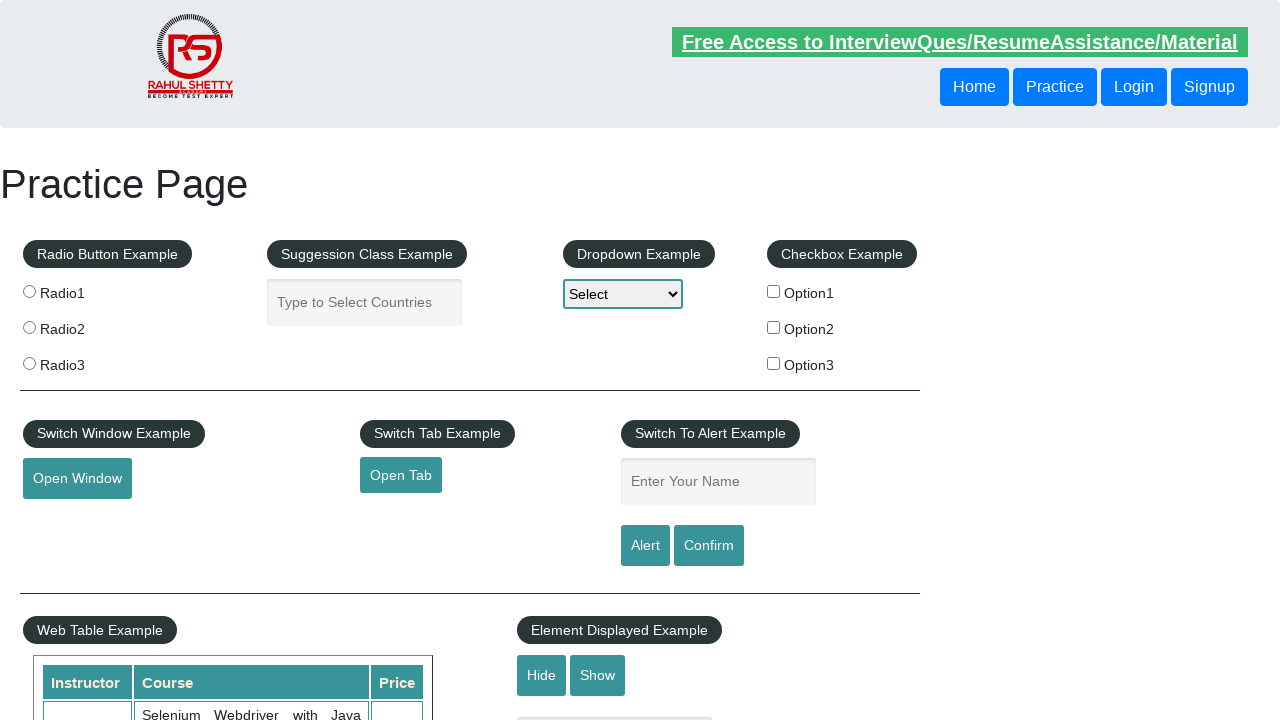

Retrieved text content from footer link: Dummy Content for Testing.
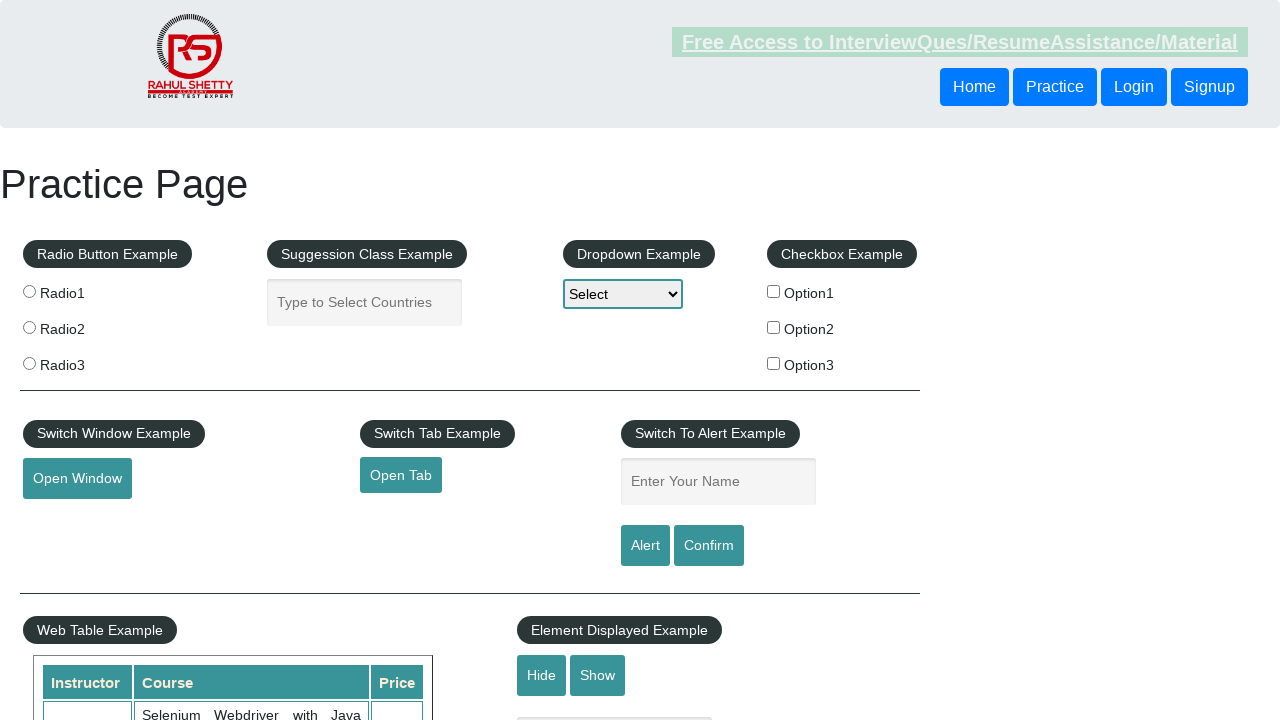

Retrieved href attribute from footer link: #
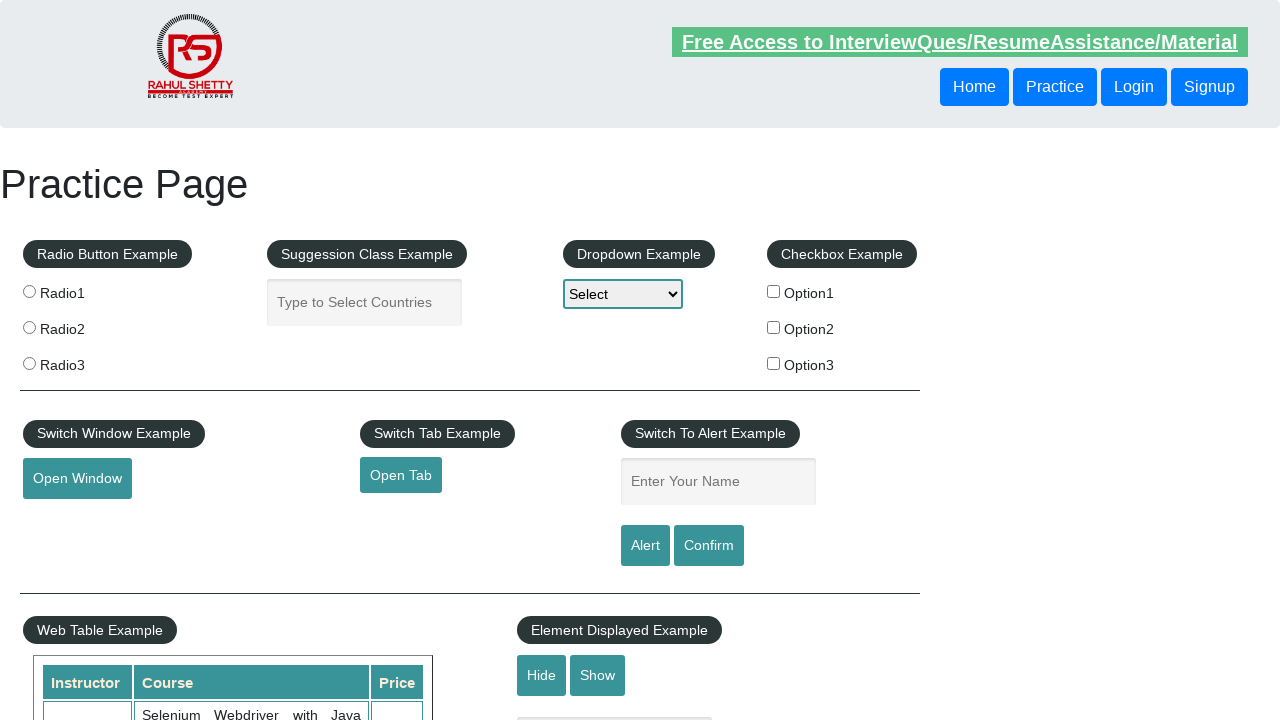

Verified footer link exists: Dummy Content for Testing. -> #
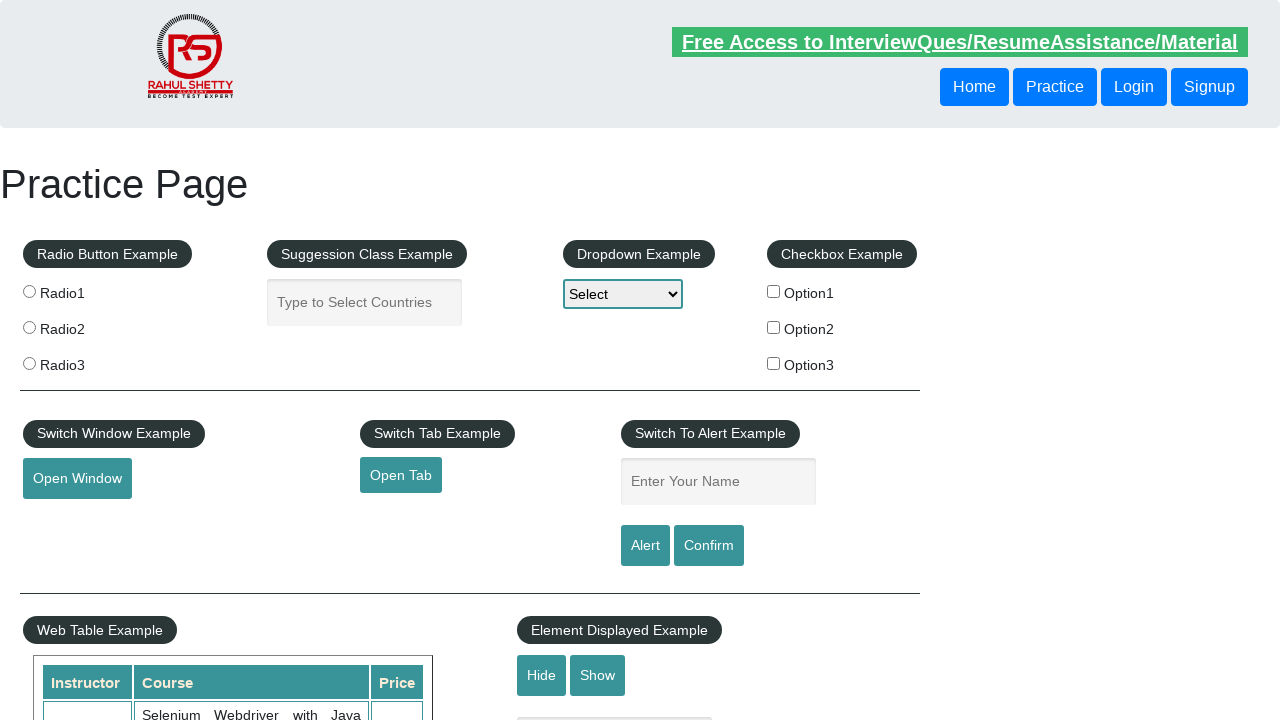

Retrieved text content from footer link: Dummy Content for Testing.
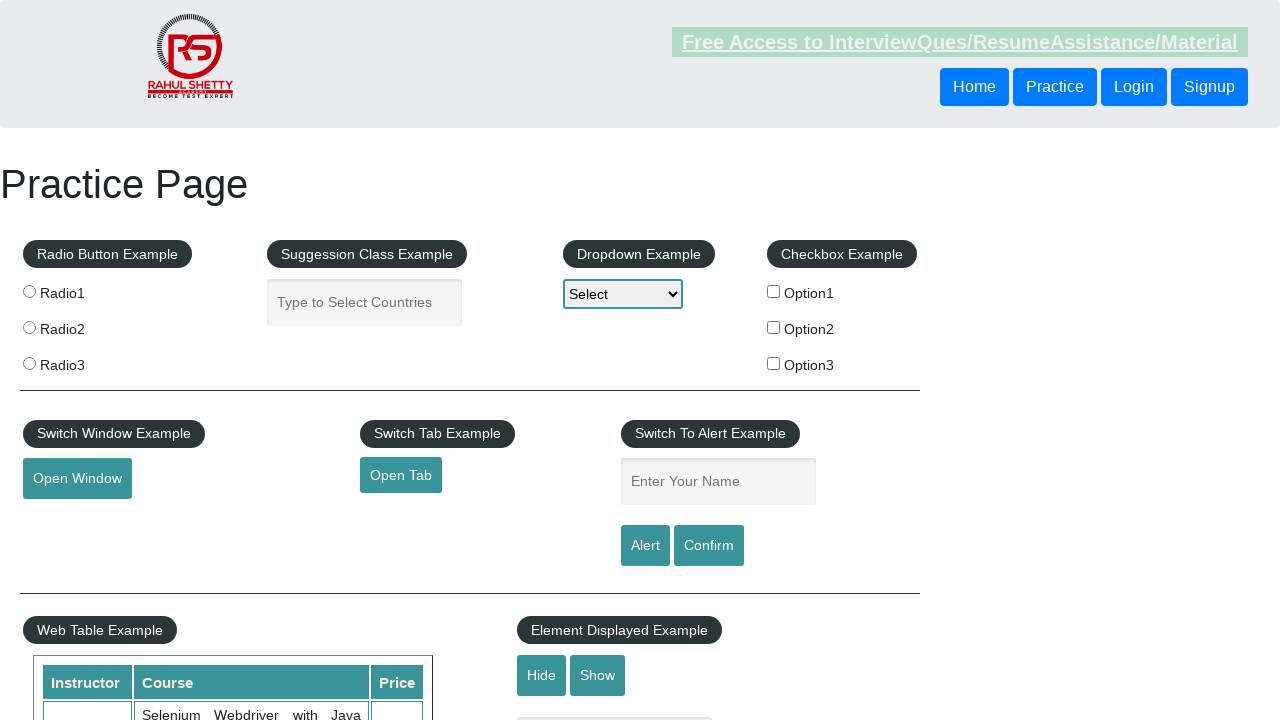

Retrieved href attribute from footer link: #
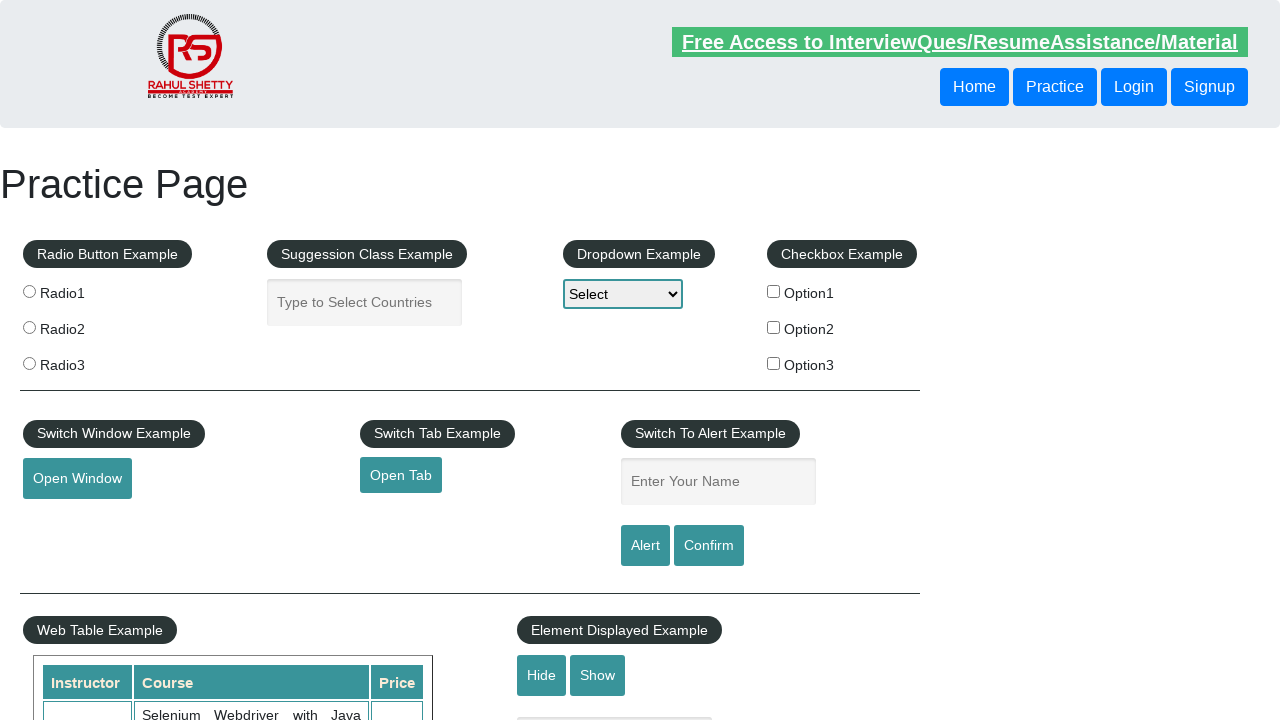

Verified footer link exists: Dummy Content for Testing. -> #
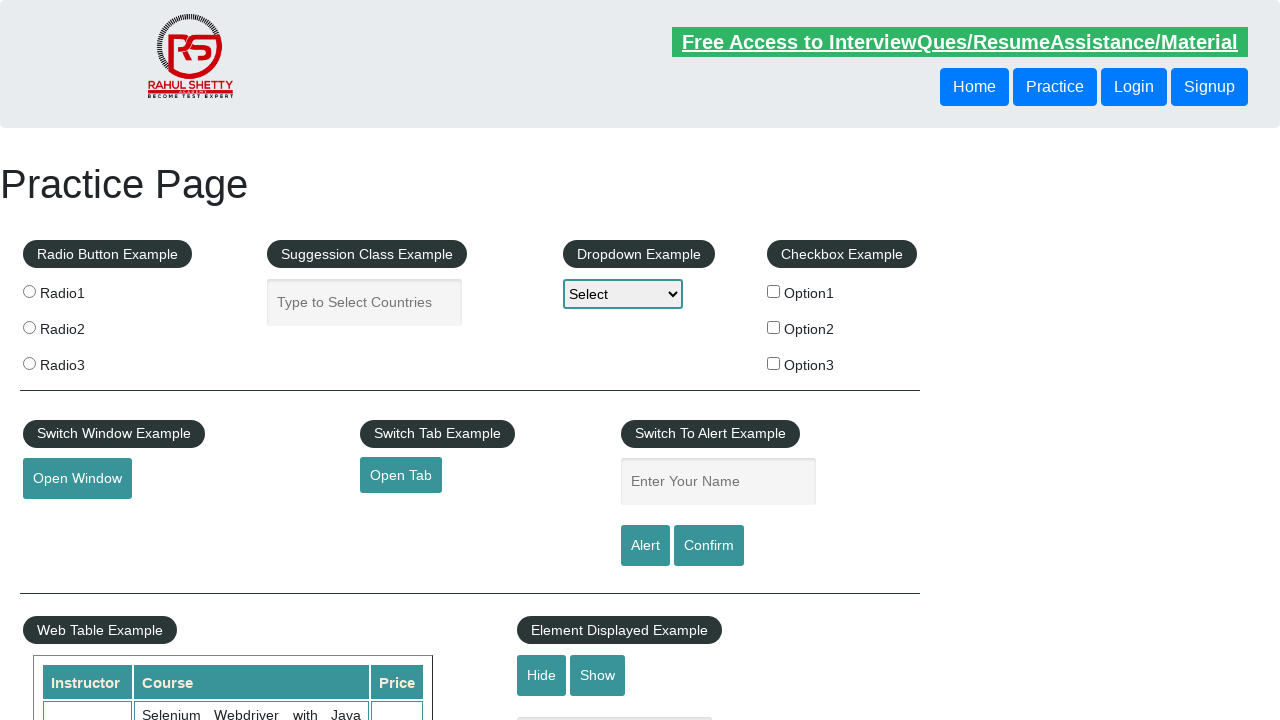

Retrieved text content from footer link: Dummy Content for Testing.
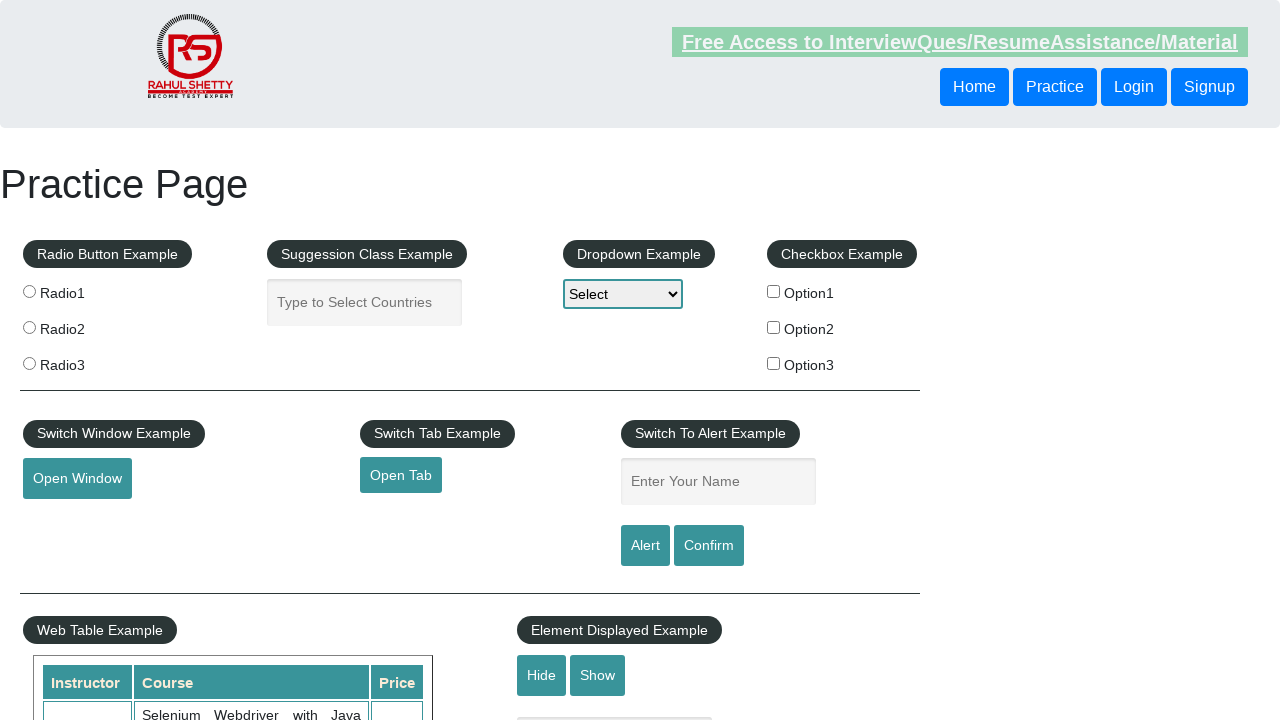

Retrieved href attribute from footer link: #
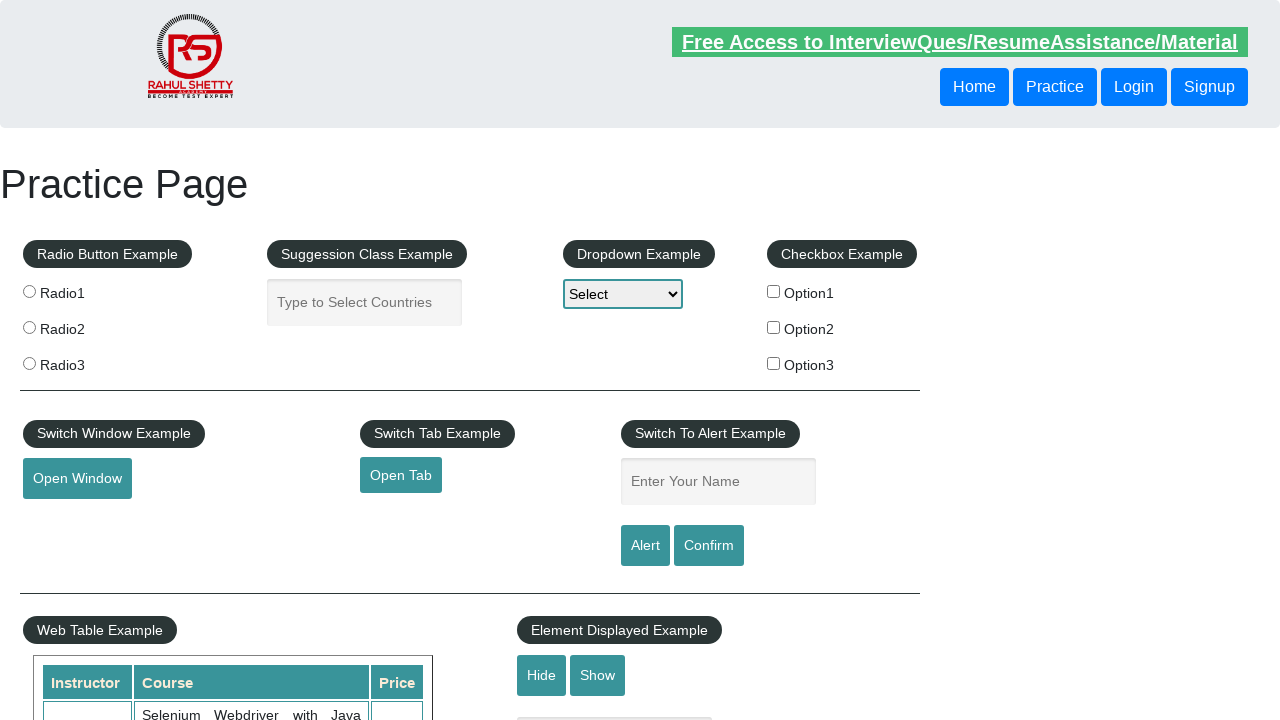

Verified footer link exists: Dummy Content for Testing. -> #
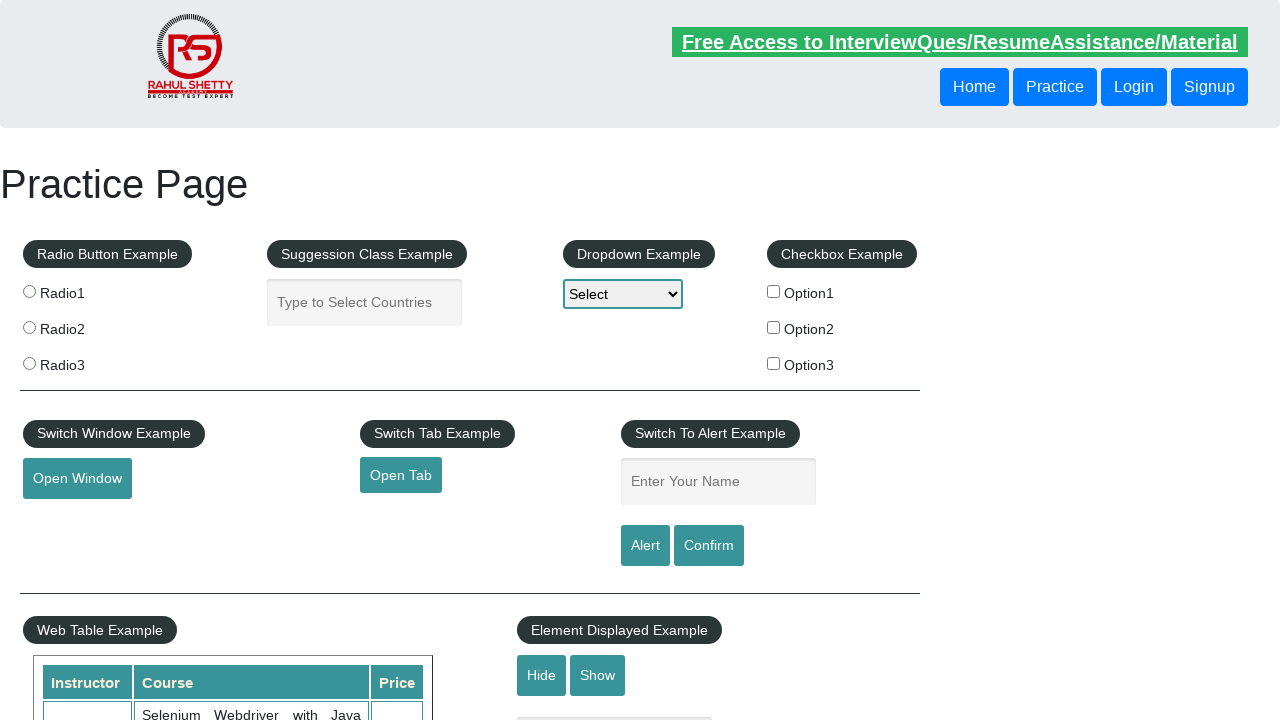

Retrieved text content from footer link: Dummy Content for Testing.
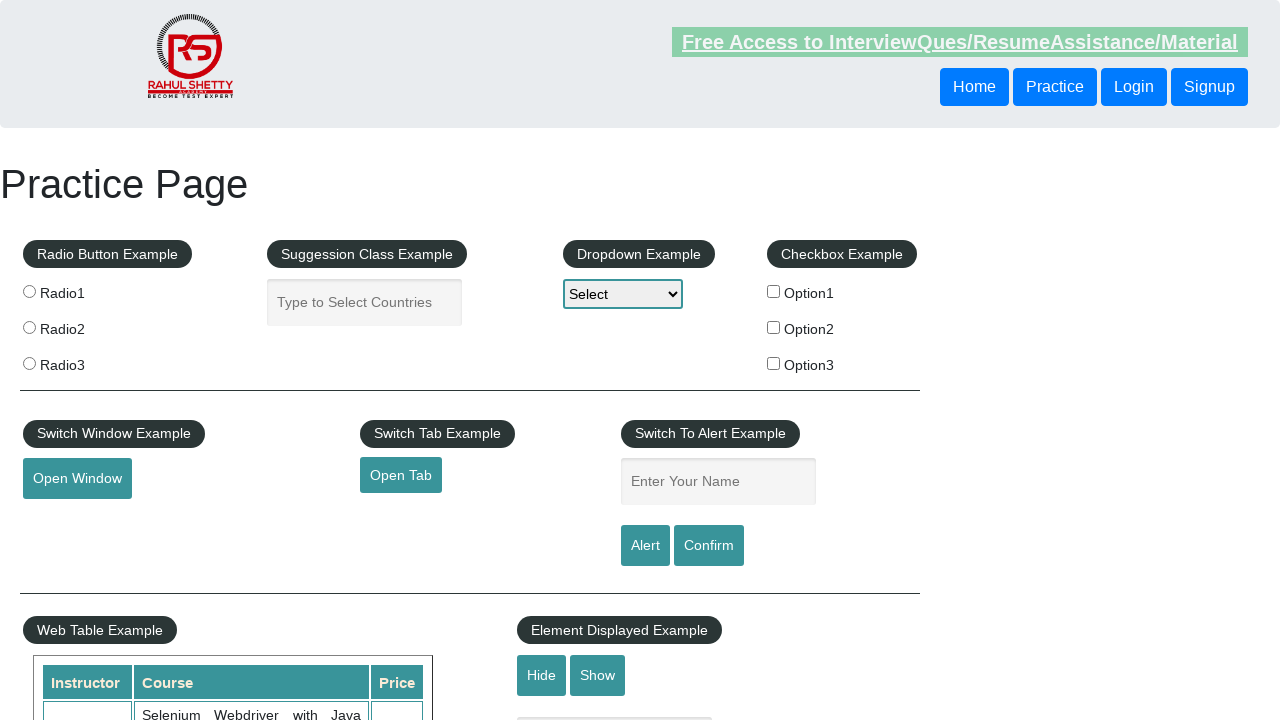

Retrieved href attribute from footer link: #
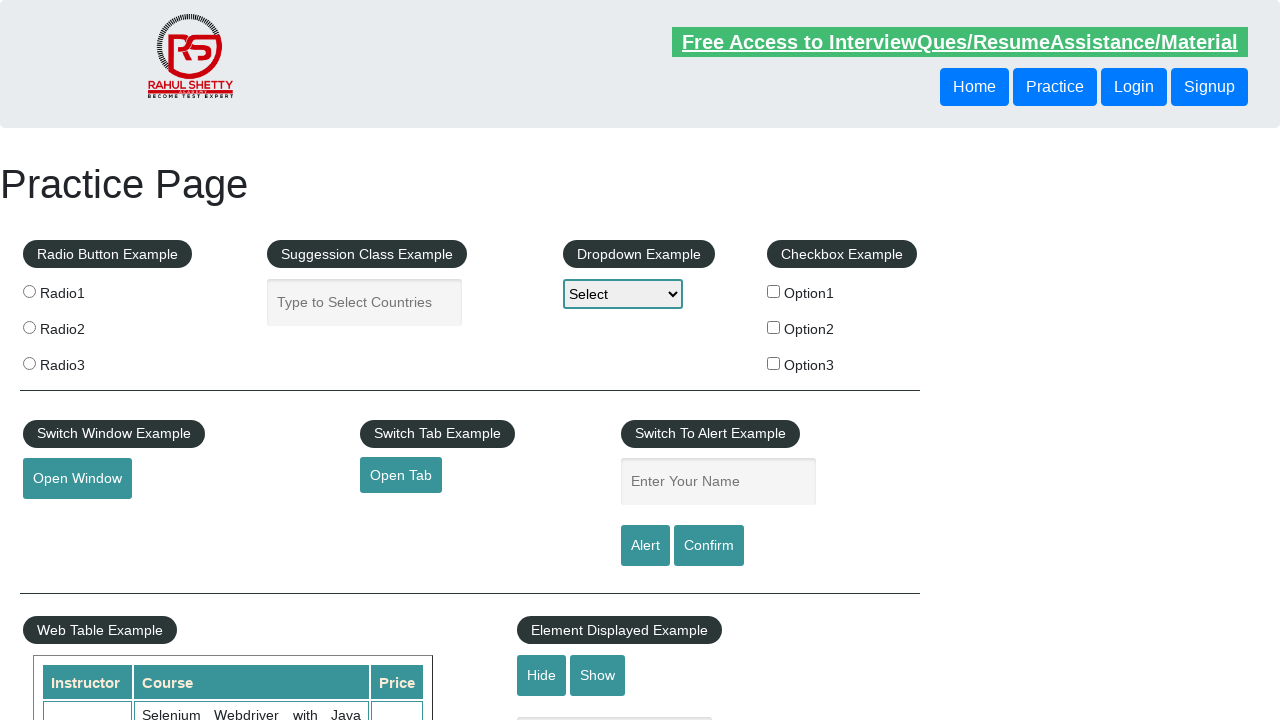

Verified footer link exists: Dummy Content for Testing. -> #
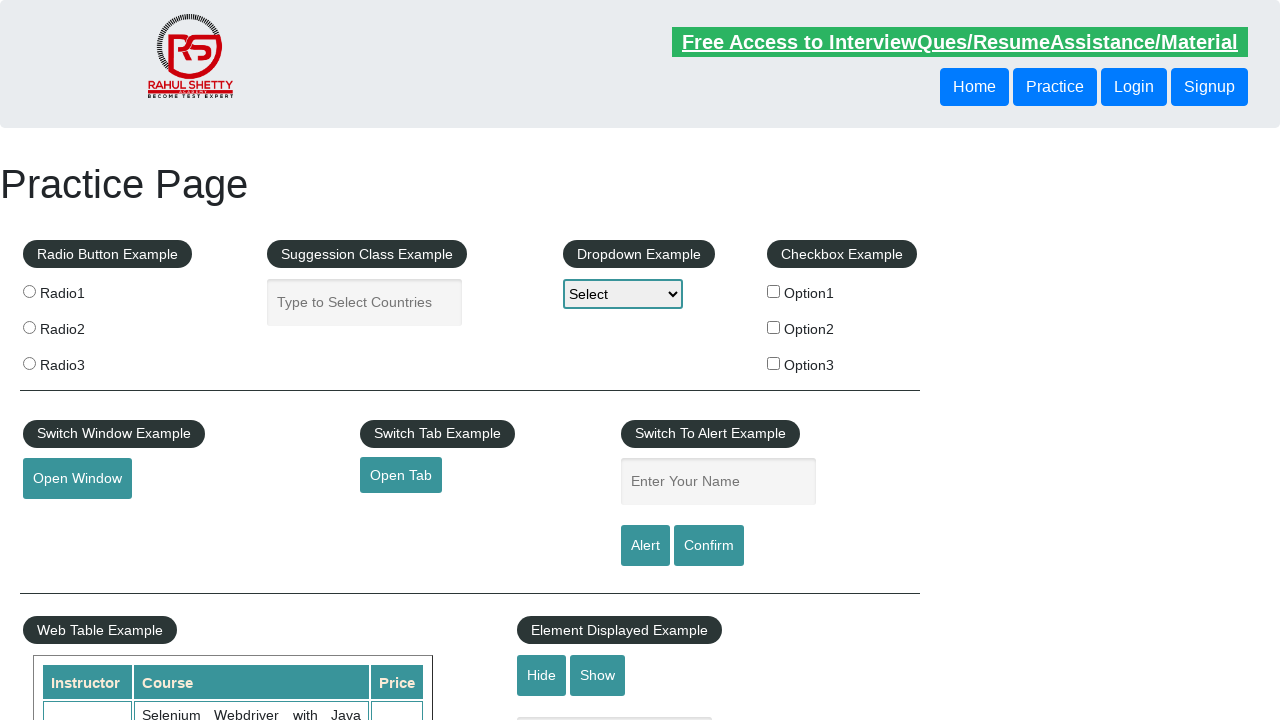

Retrieved text content from footer link: Social Media
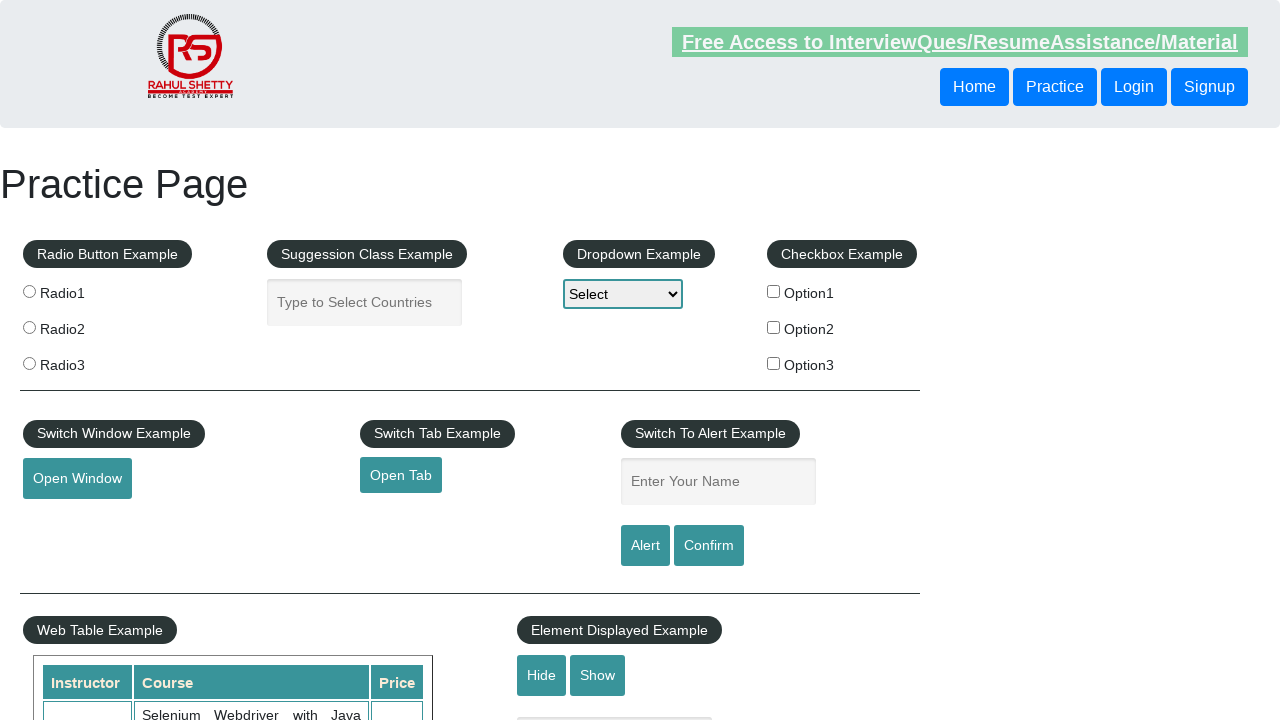

Retrieved href attribute from footer link: #
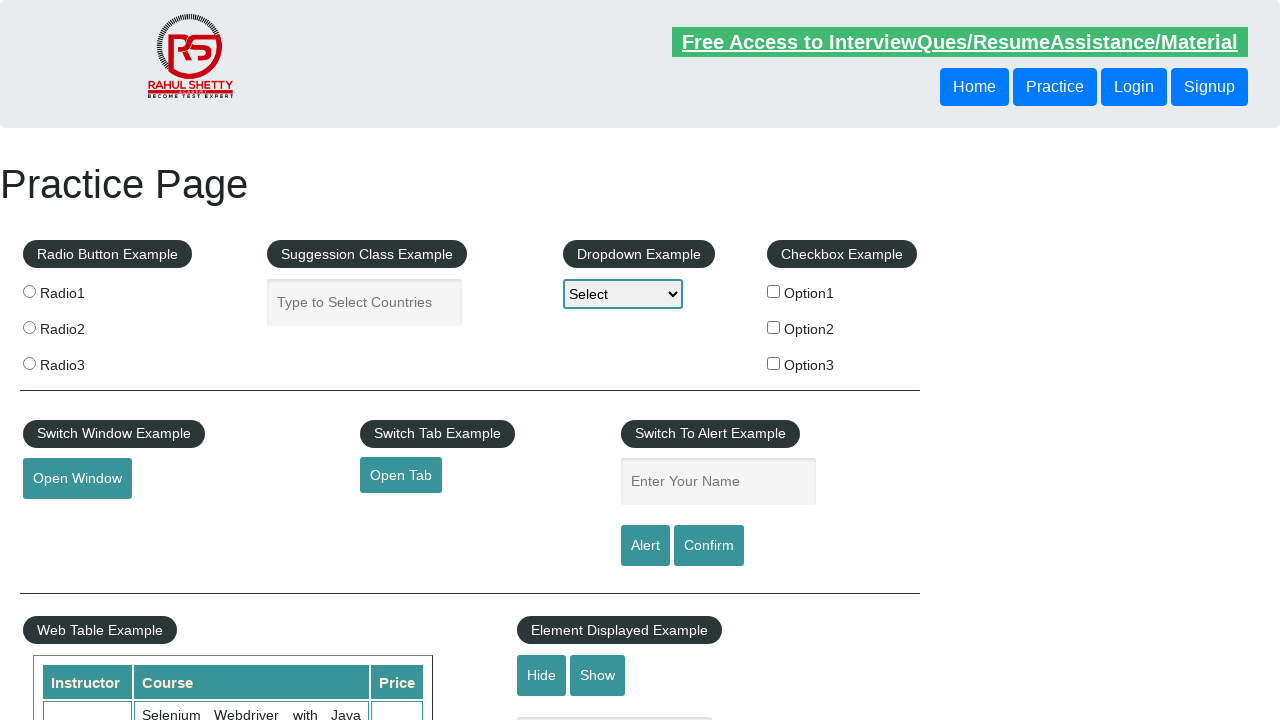

Verified footer link exists: Social Media -> #
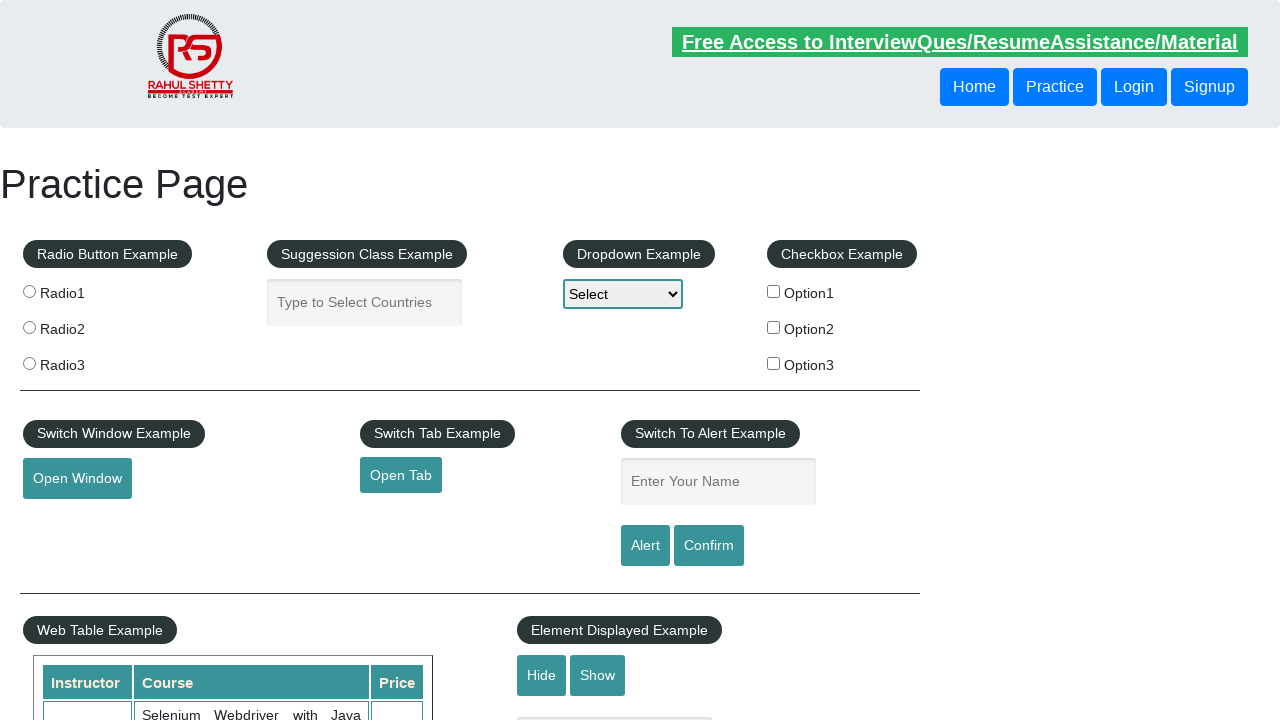

Retrieved text content from footer link: Facebook
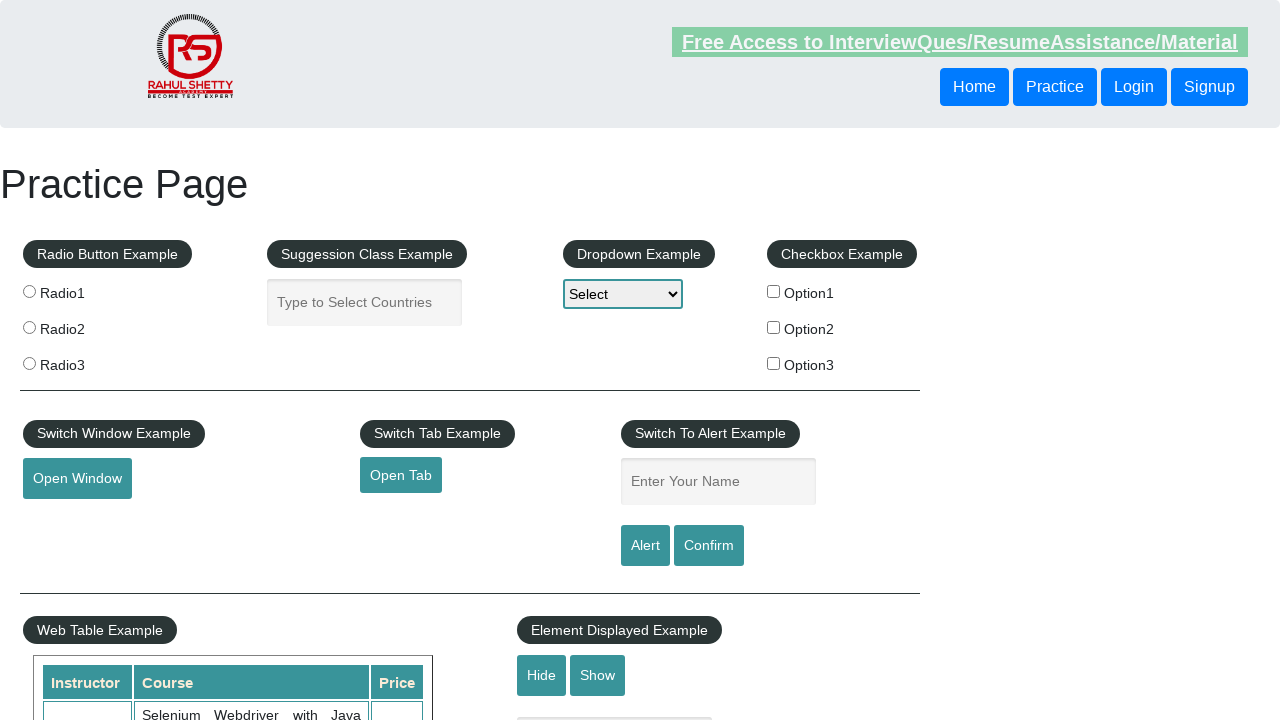

Retrieved href attribute from footer link: #
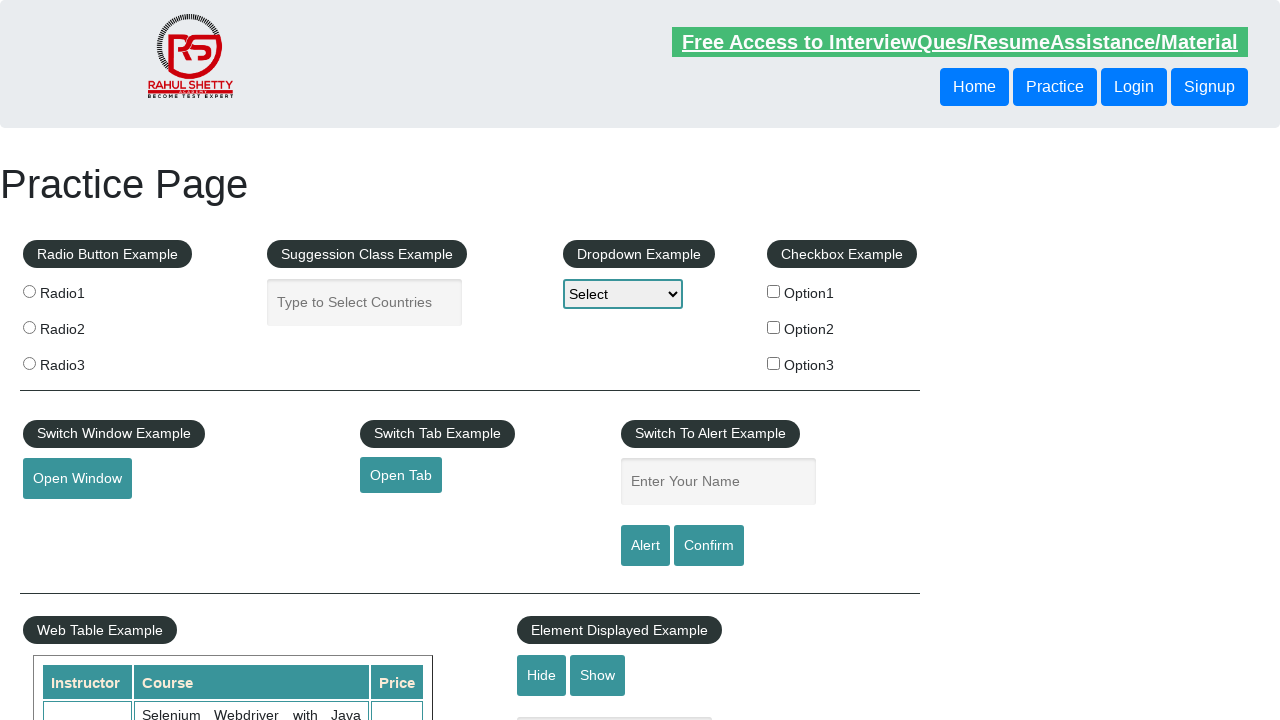

Verified footer link exists: Facebook -> #
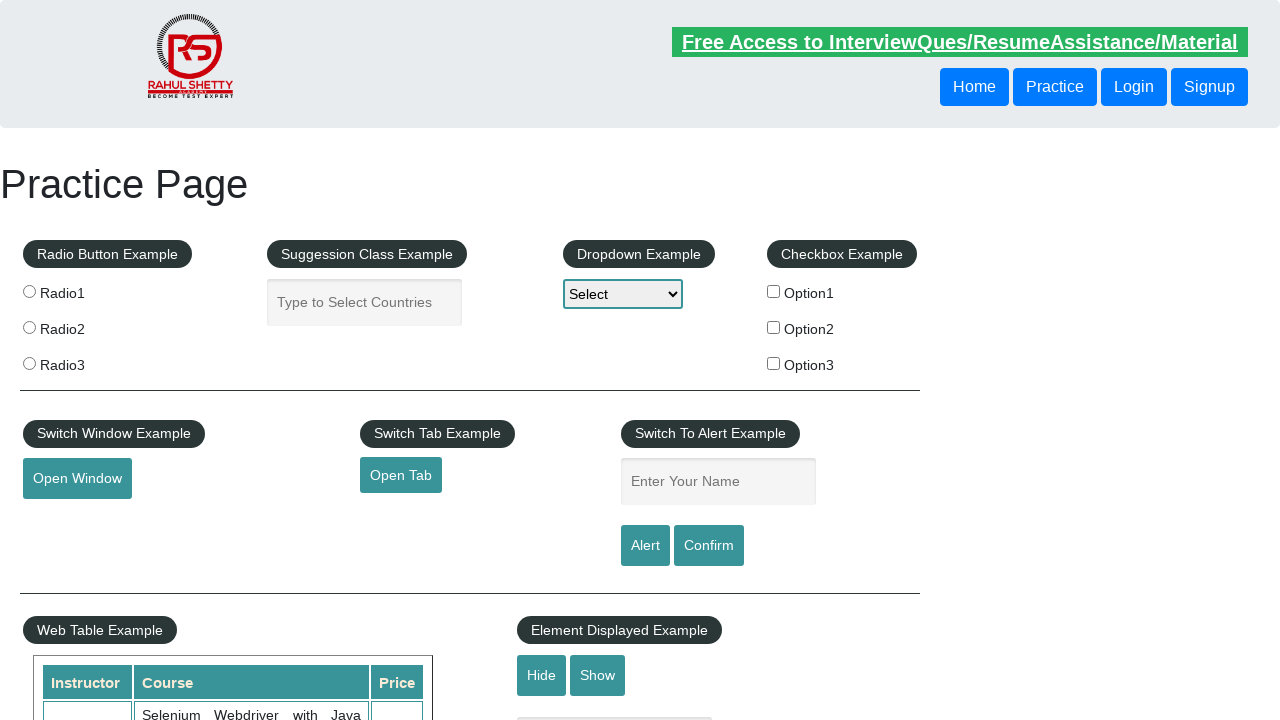

Retrieved text content from footer link: Twitter
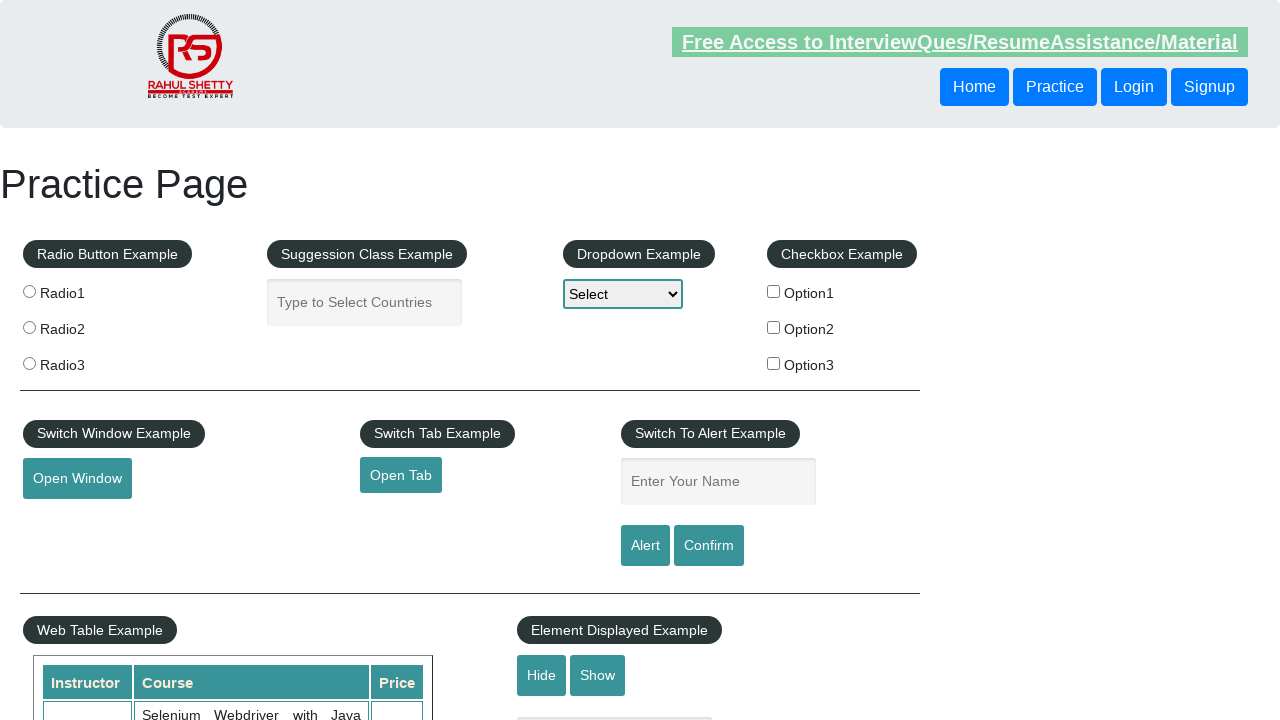

Retrieved href attribute from footer link: #
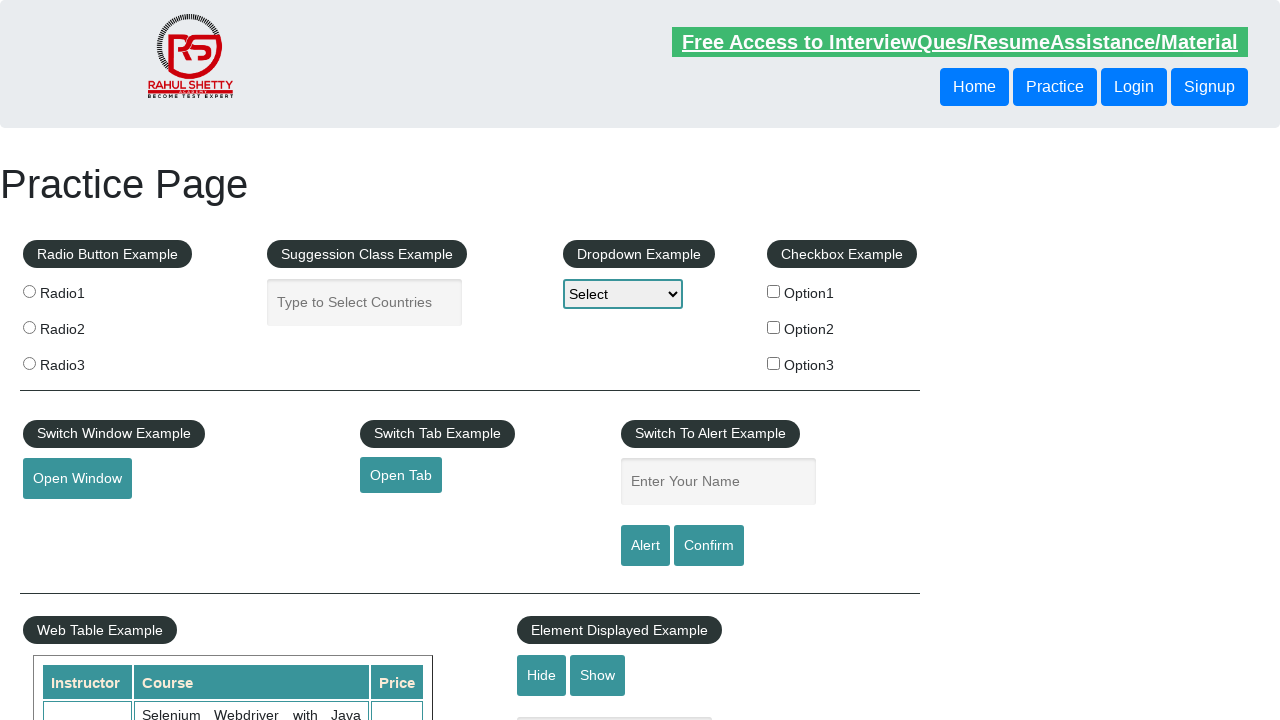

Verified footer link exists: Twitter -> #
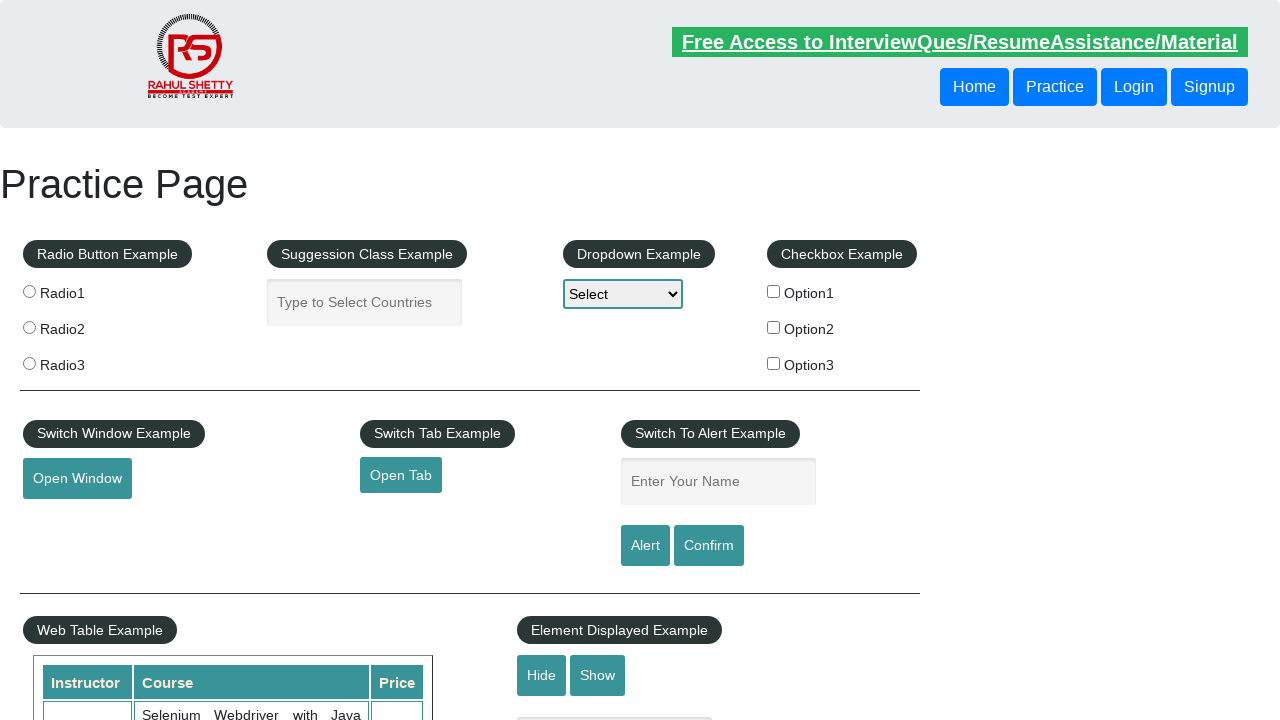

Retrieved text content from footer link: Google+
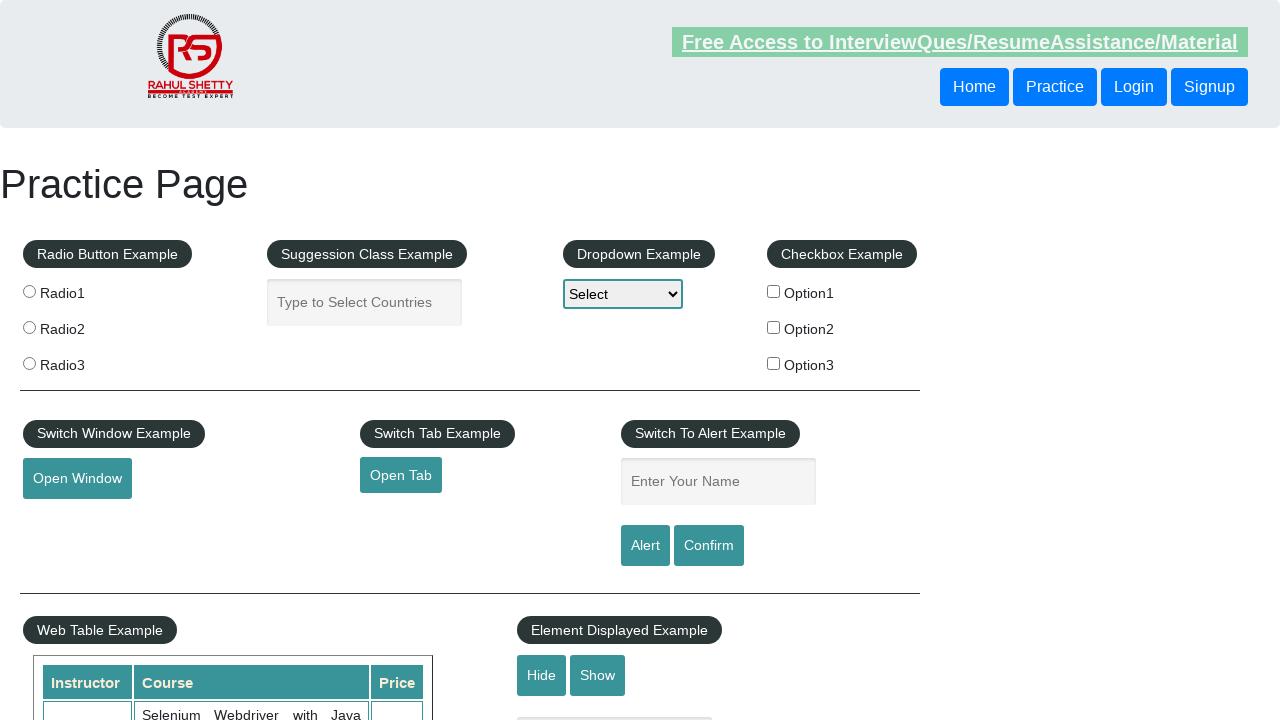

Retrieved href attribute from footer link: #
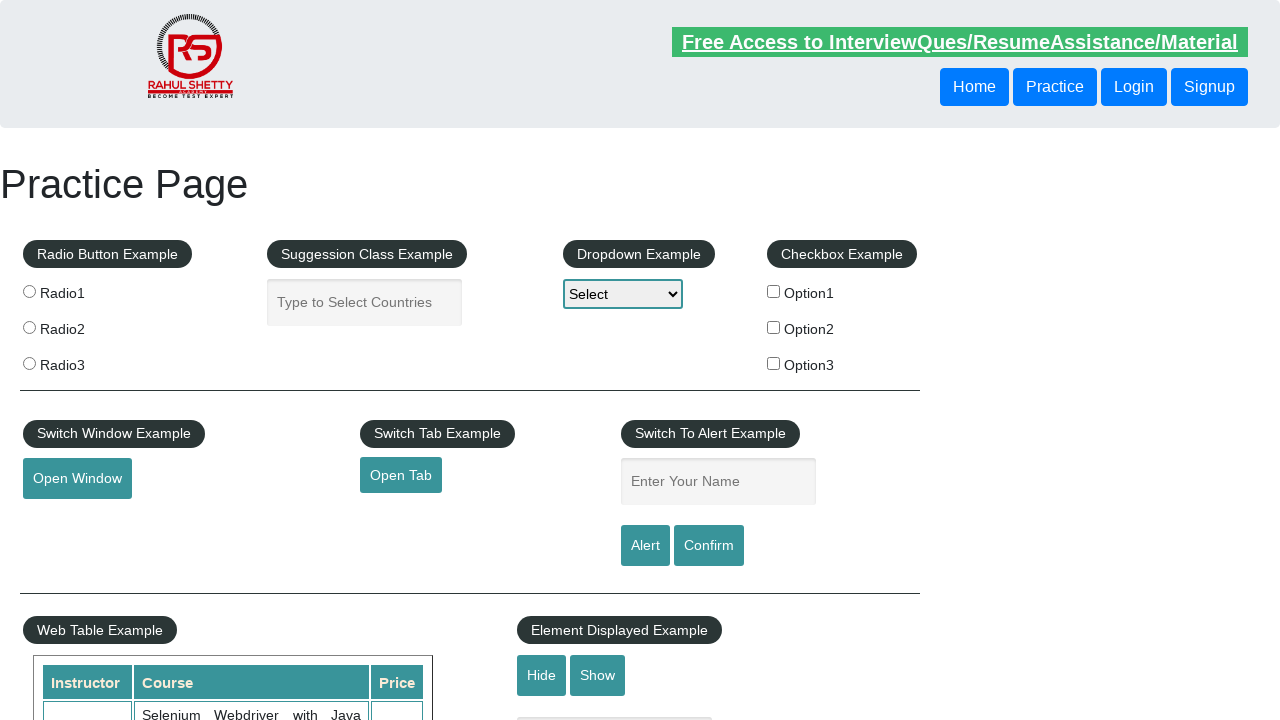

Verified footer link exists: Google+ -> #
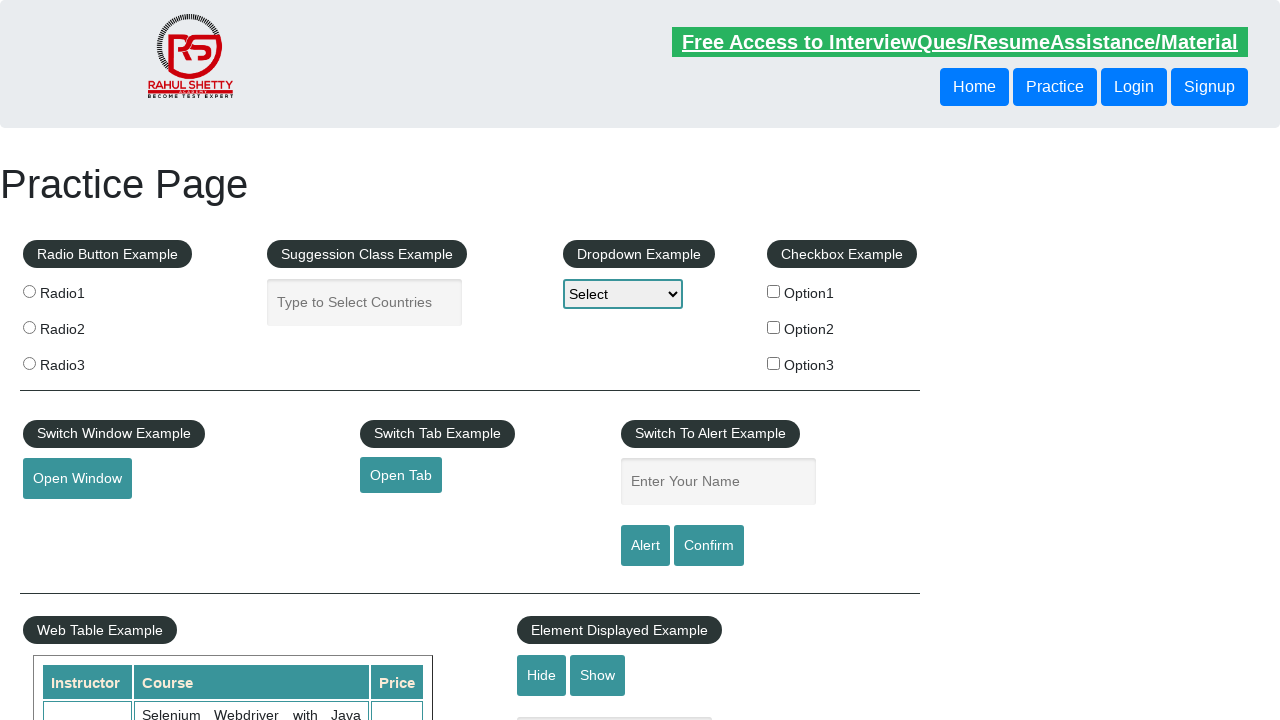

Retrieved text content from footer link: Youtube
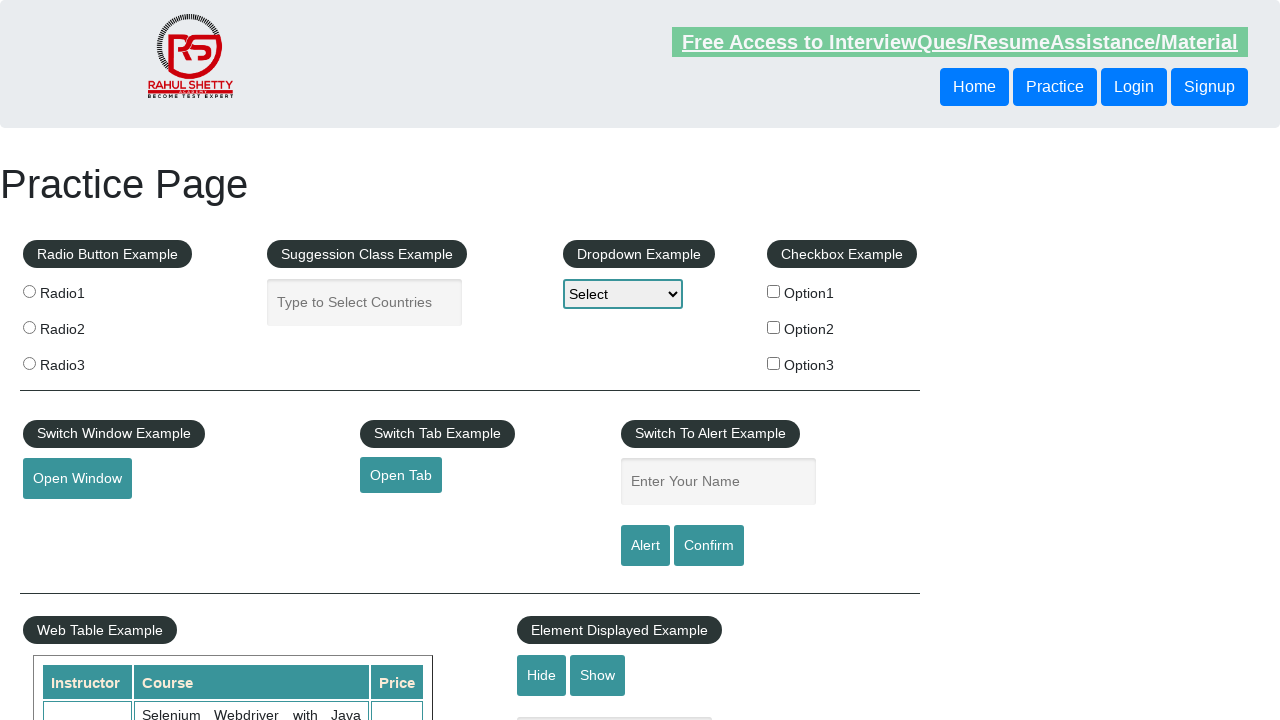

Retrieved href attribute from footer link: #
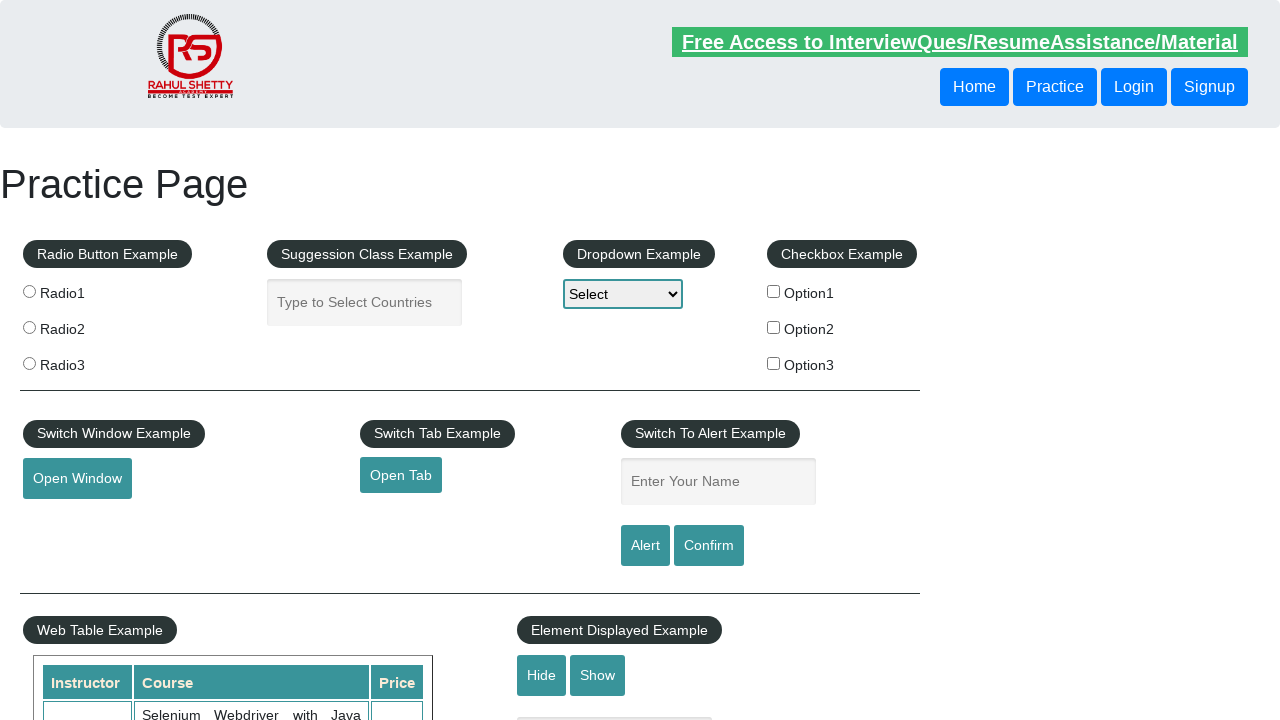

Verified footer link exists: Youtube -> #
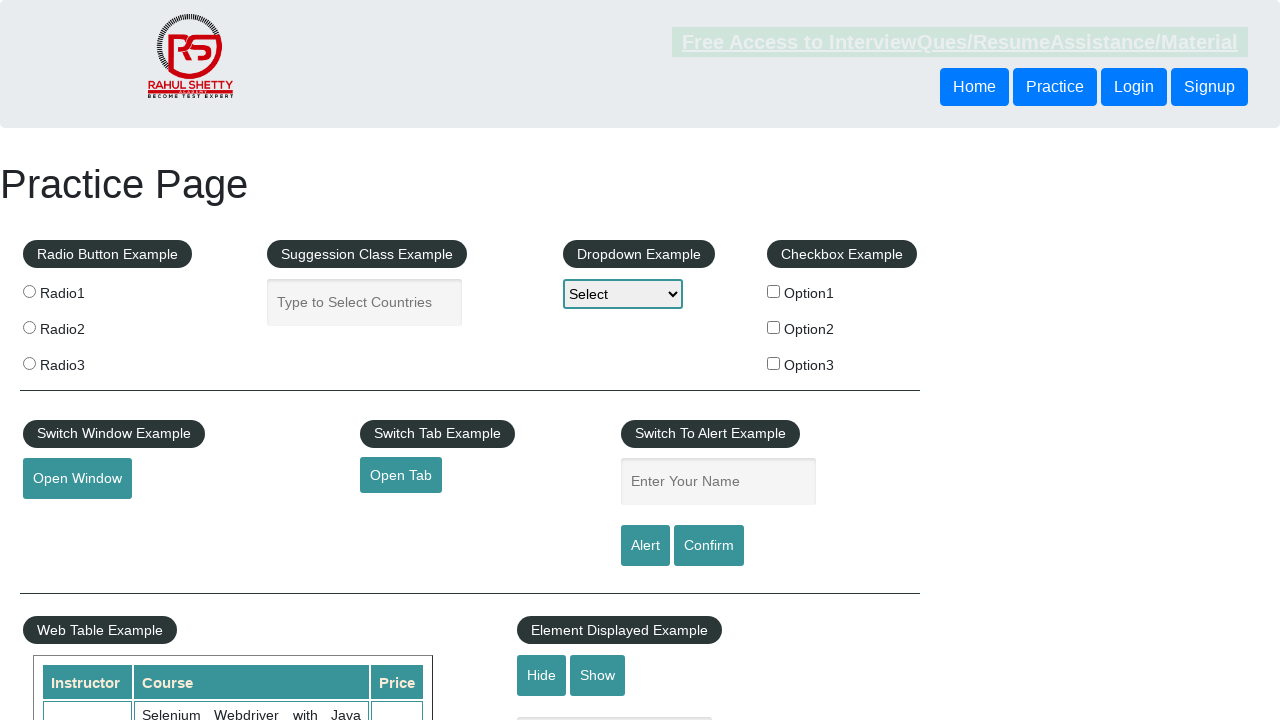

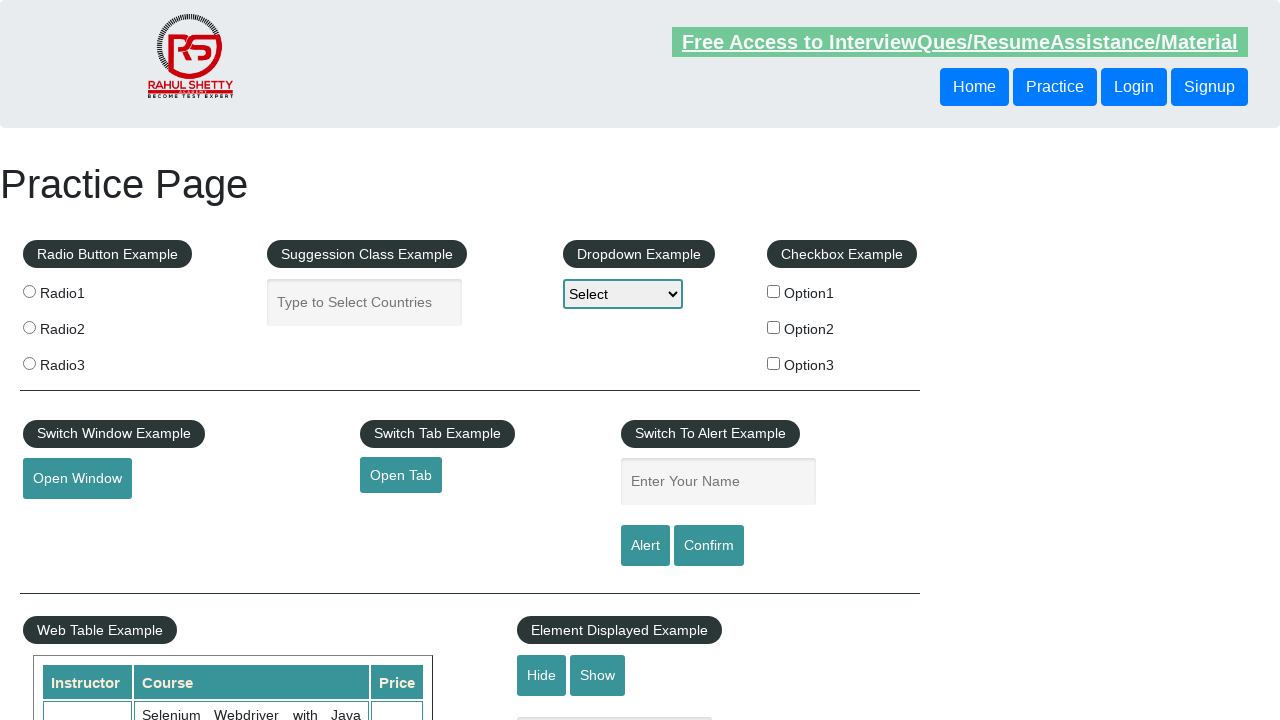